Automates a math game by clicking the start button, then repeatedly reading math problems displayed on the page, calculating the correct answer, and clicking the appropriate correct/wrong button for multiple rounds.

Starting URL: https://tbot.xyz/math/#eyJ1IjoyNDUzzU0NjMsIm4iOiJSY

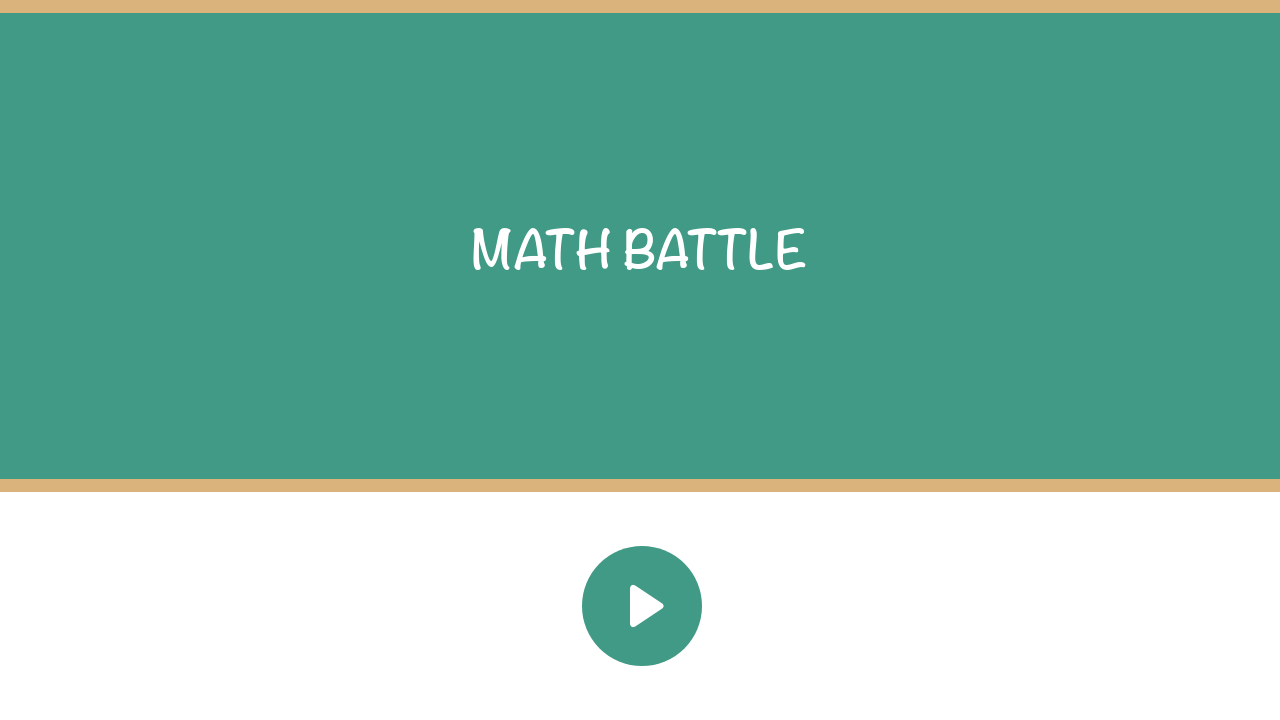

Clicked start game button at (642, 606) on #button_correct
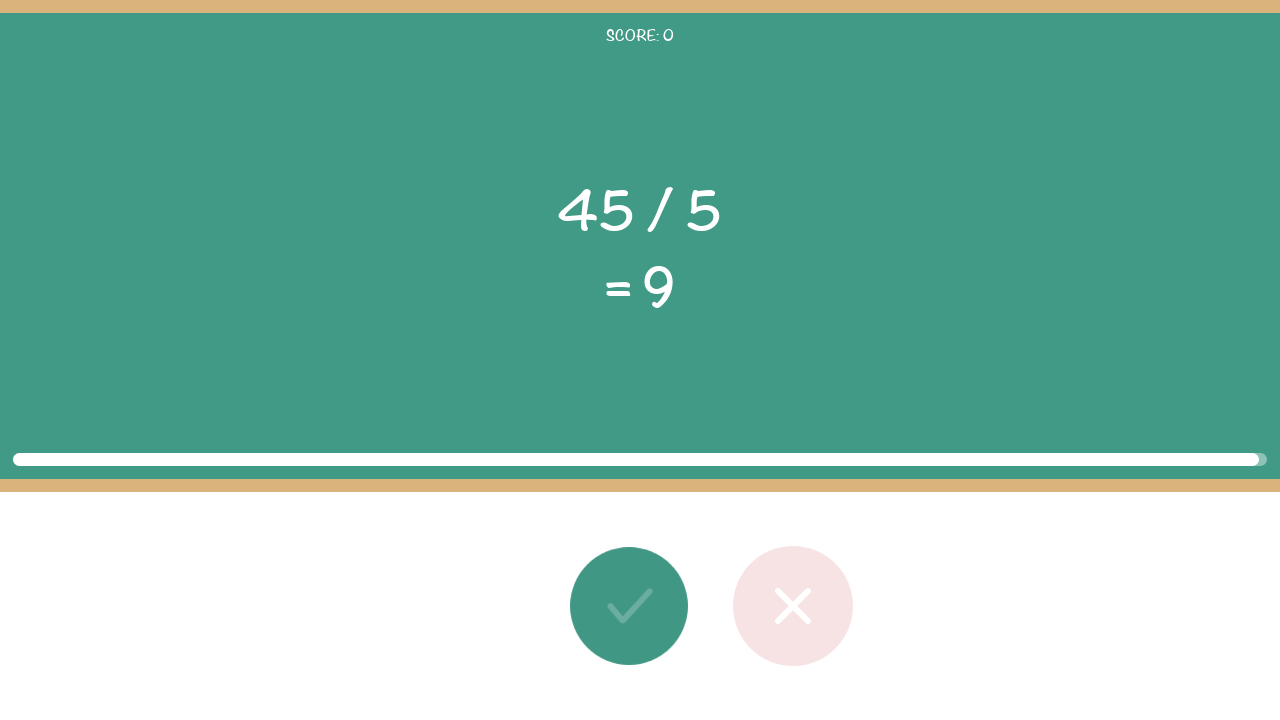

Task elements loaded
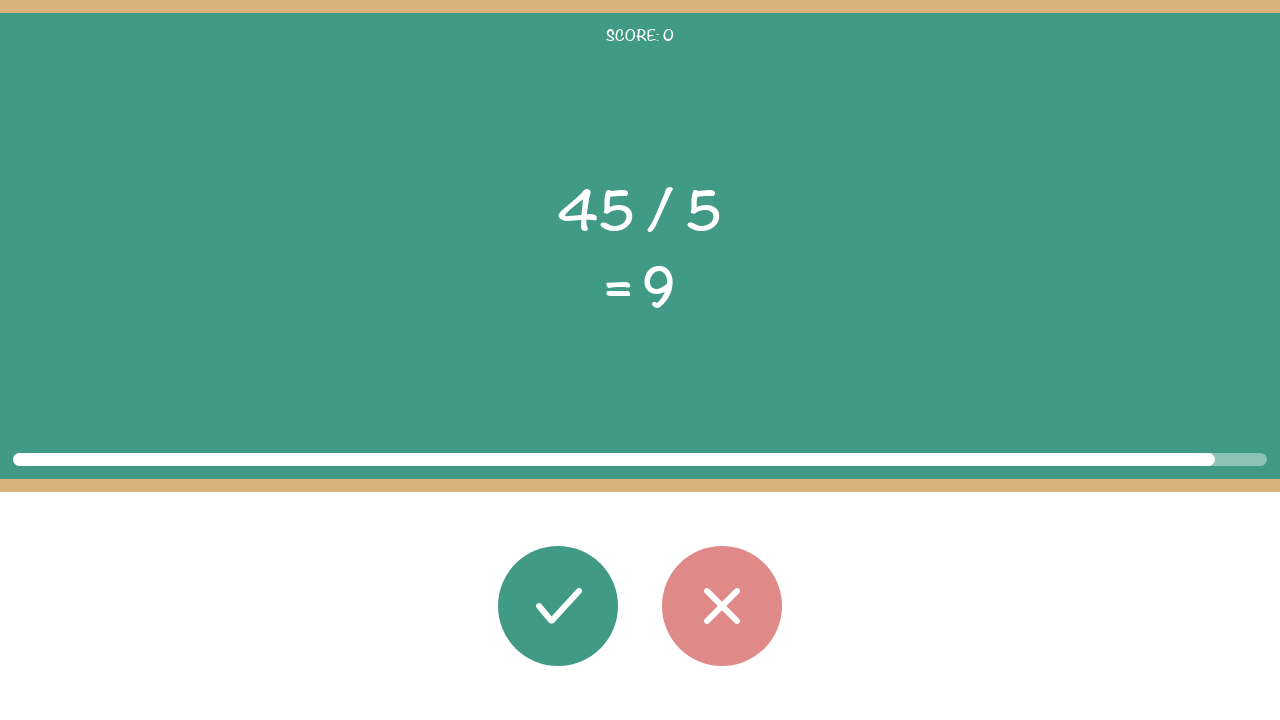

Read first operand: 45
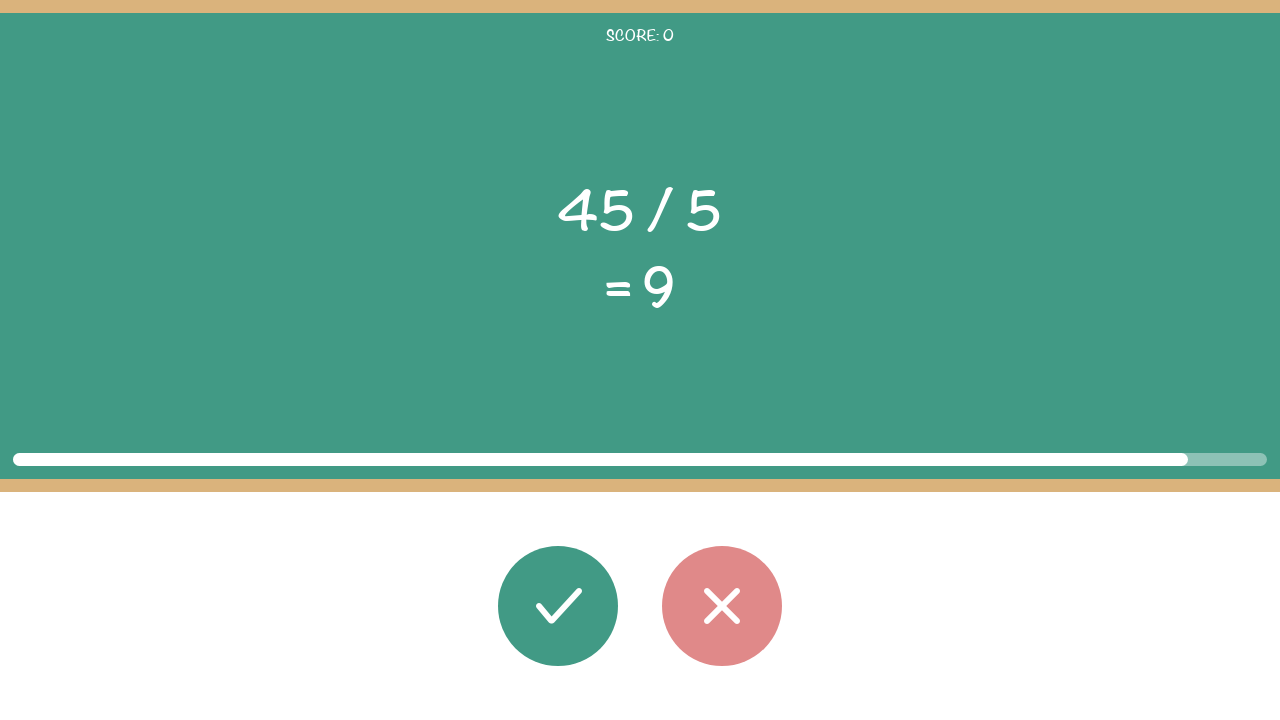

Read operator: /
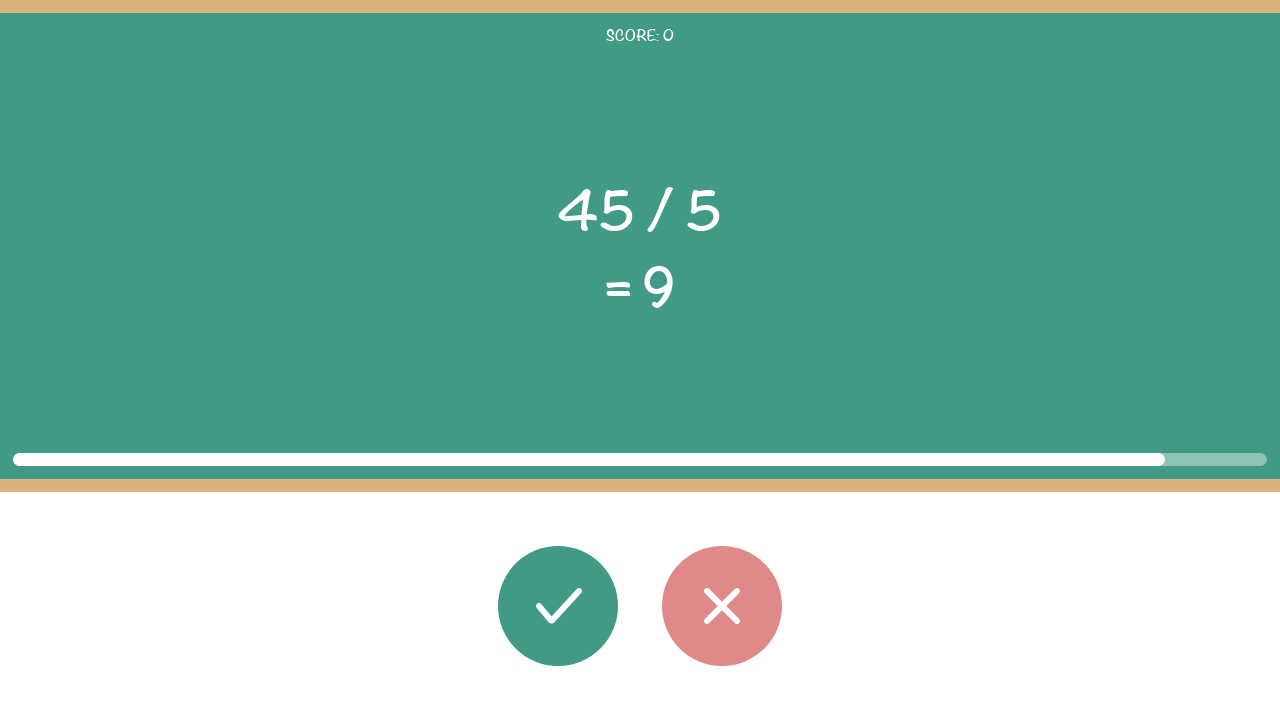

Read second operand: 5
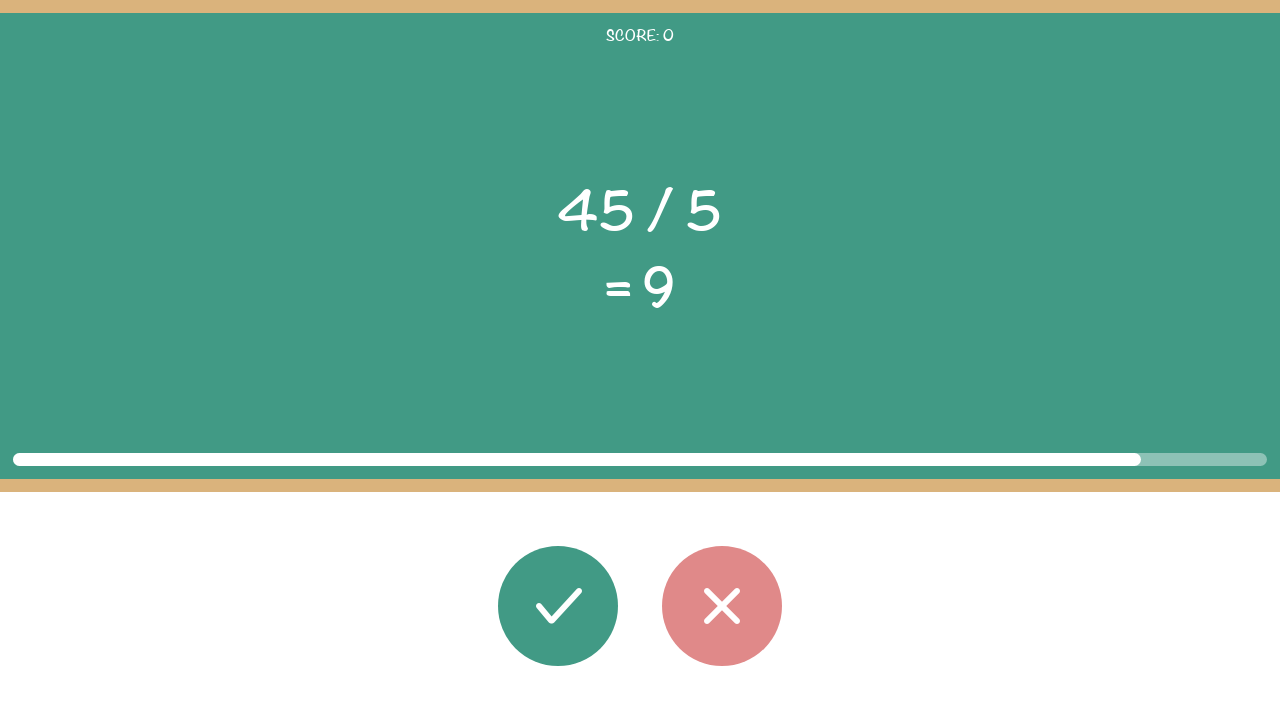

Read displayed result: 9
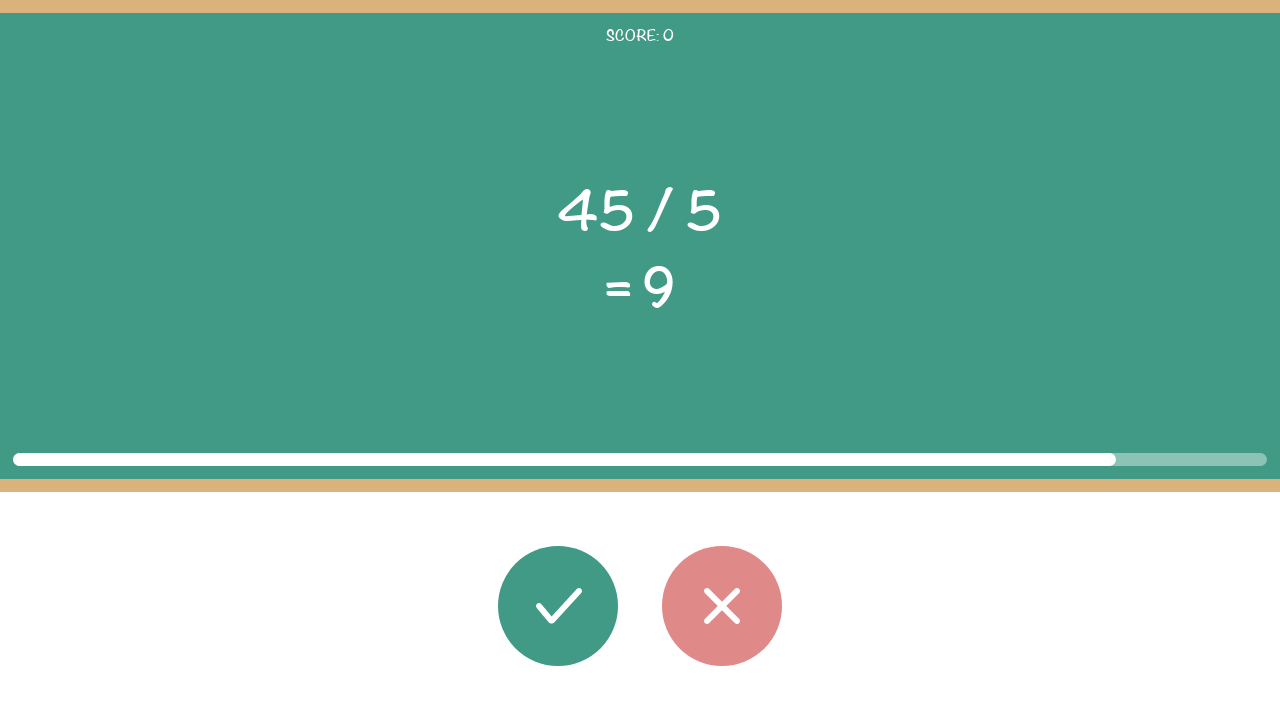

Calculated result (9.0) matches displayed result (9) - clicked correct button at (558, 606) on #button_correct
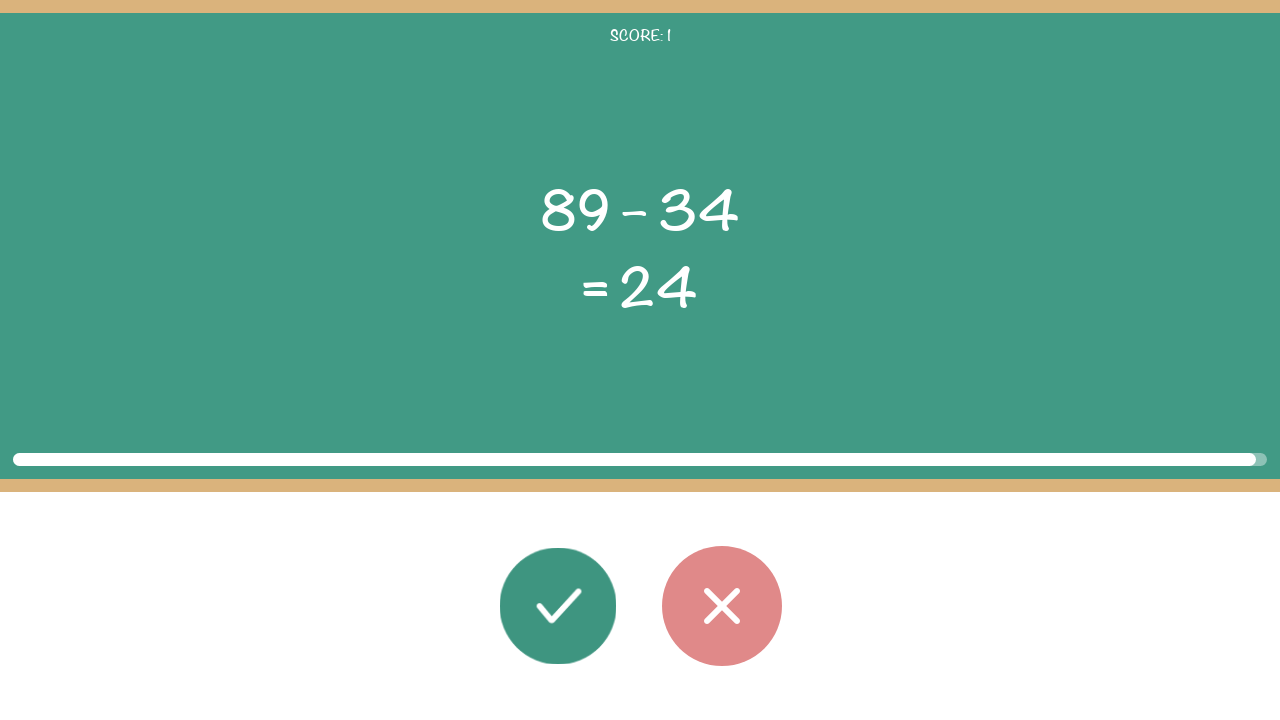

Task elements loaded
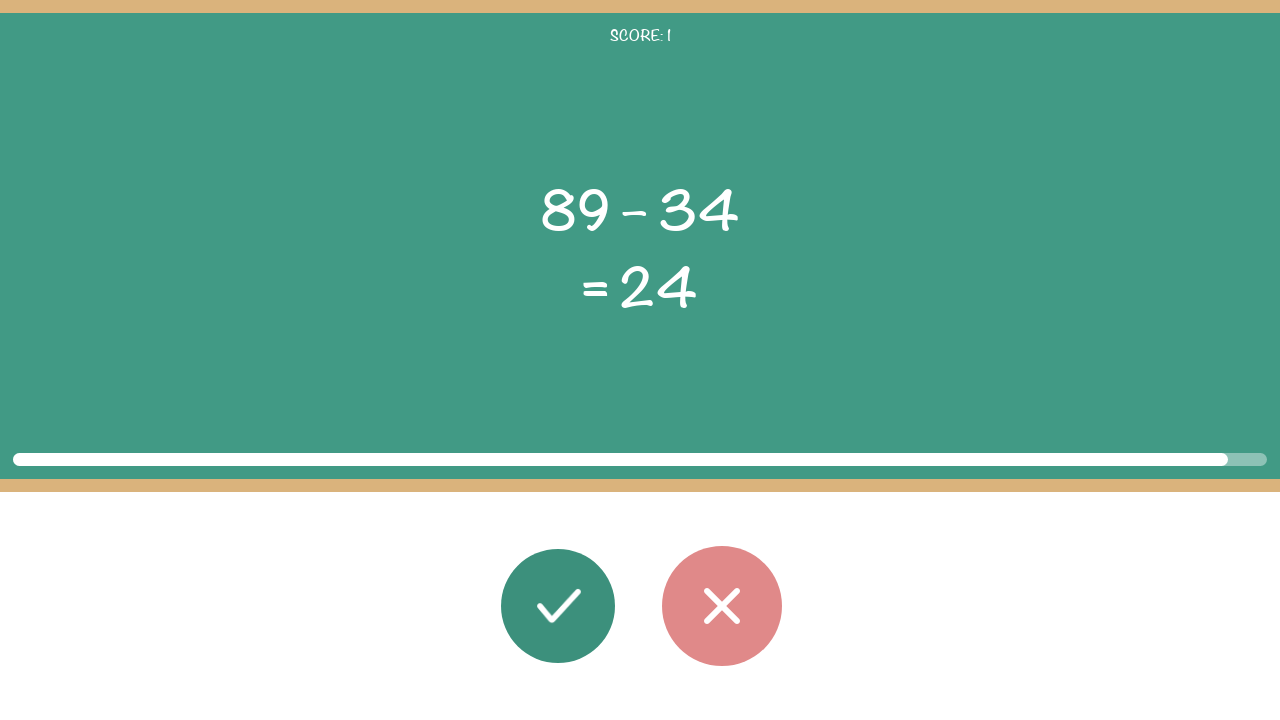

Read first operand: 89
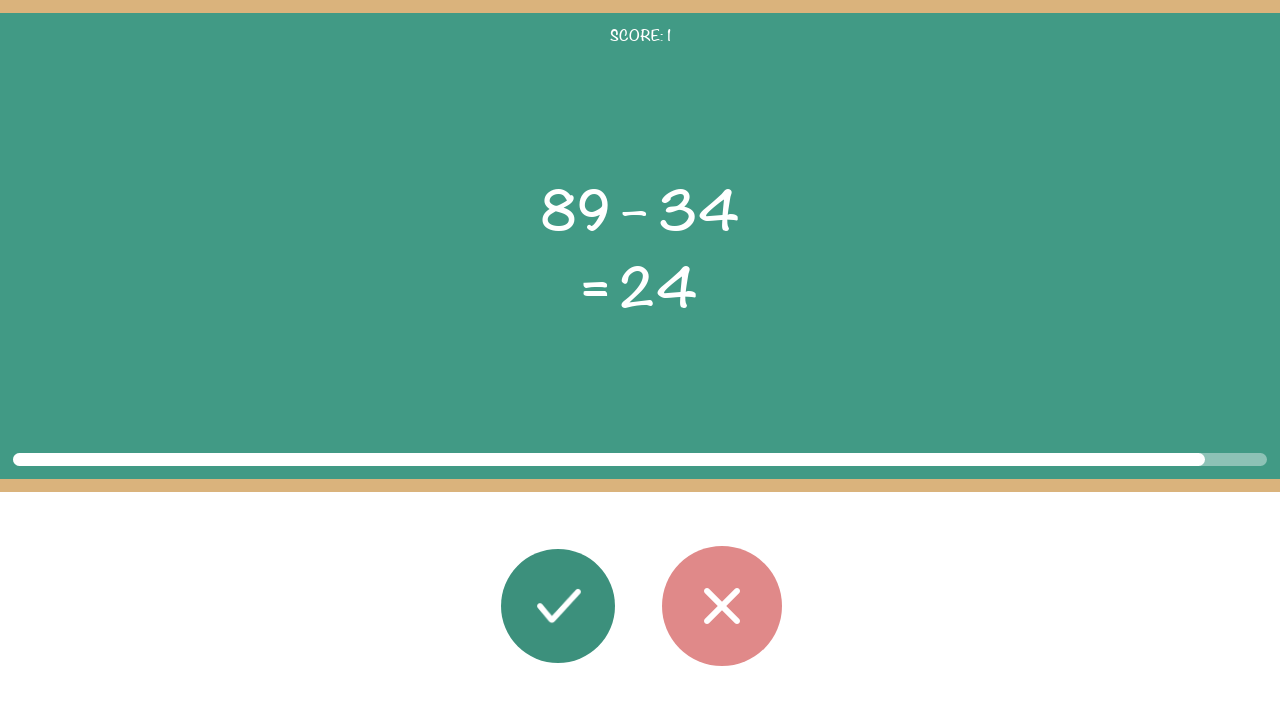

Read operator: –
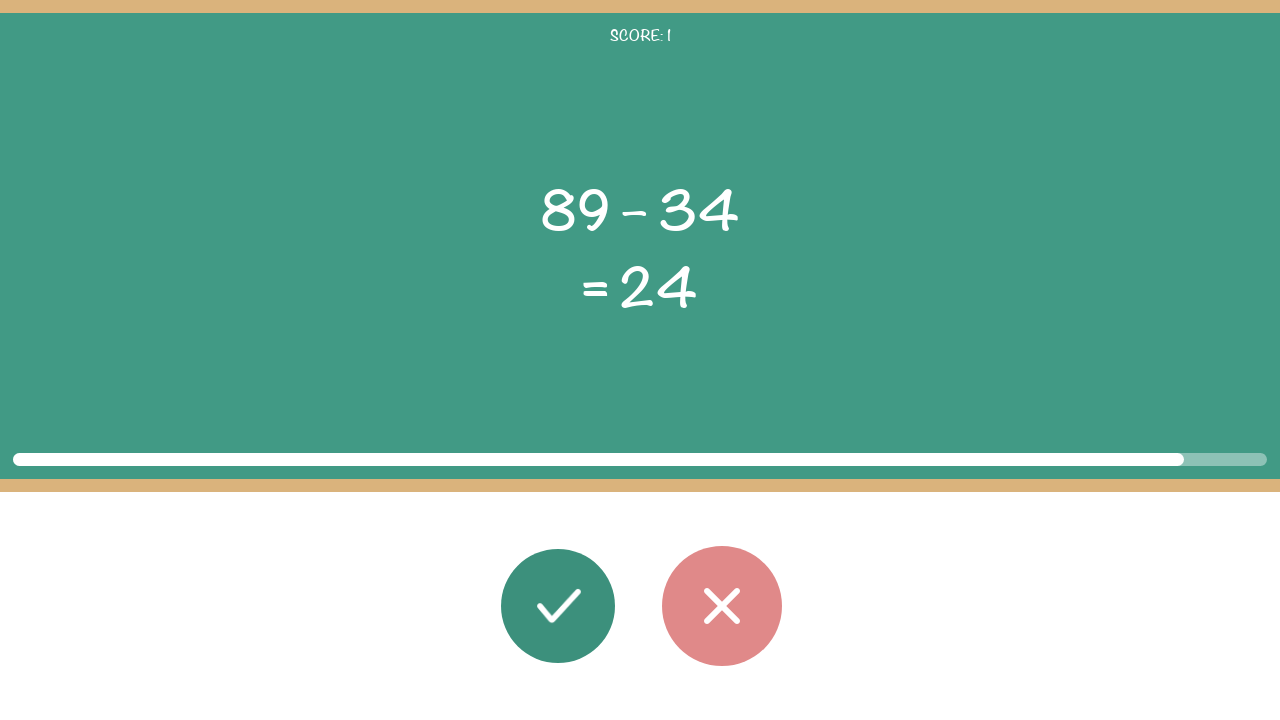

Read second operand: 34
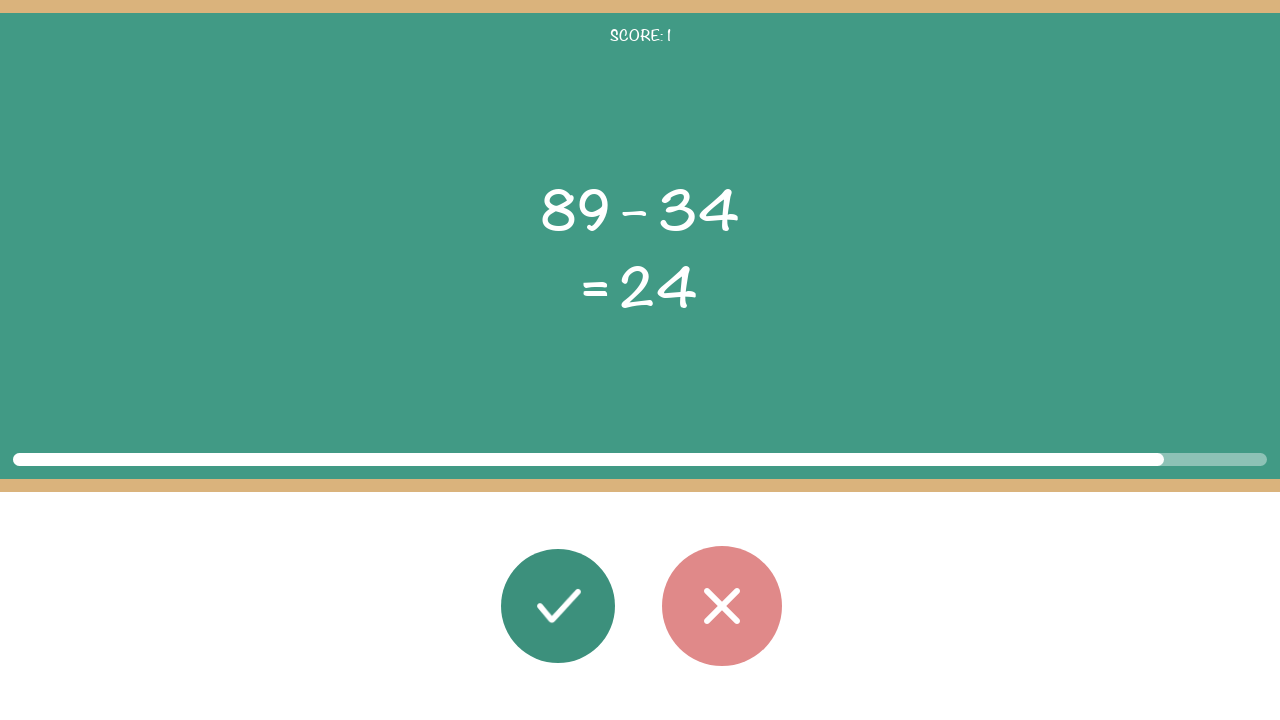

Read displayed result: 24
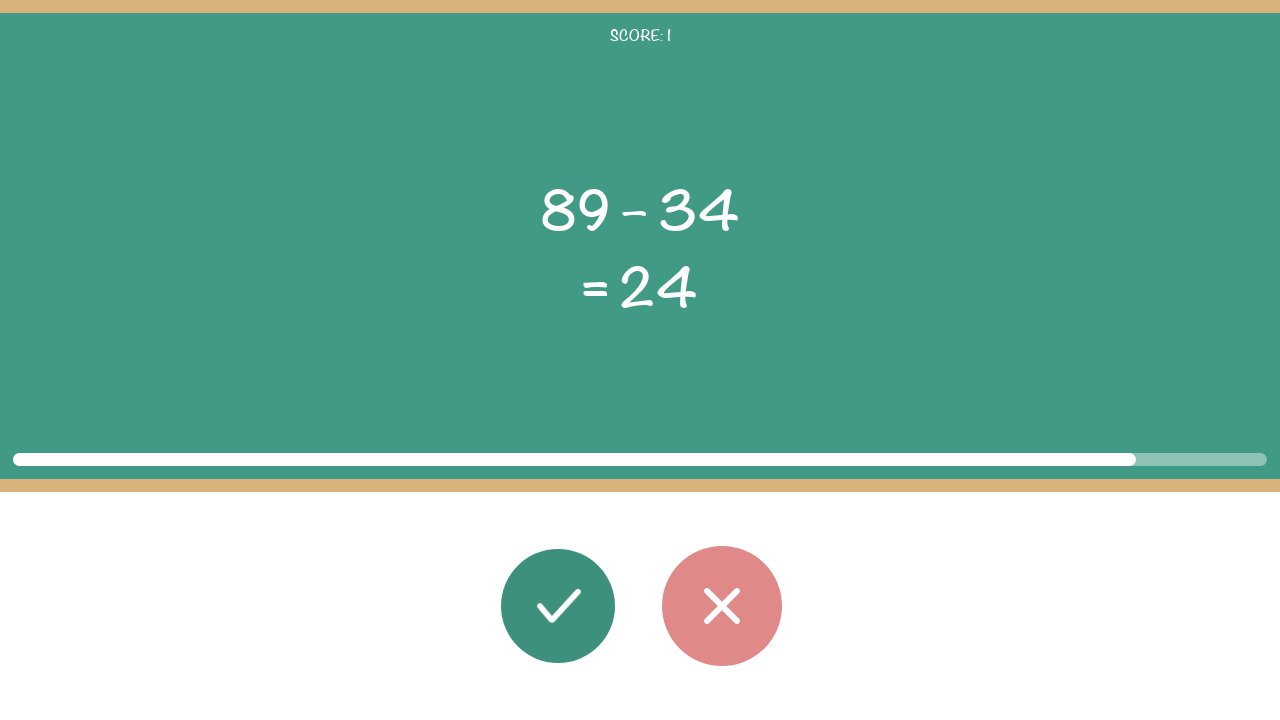

Calculated result (55) does not match displayed result (24) - clicked wrong button at (722, 606) on #button_wrong
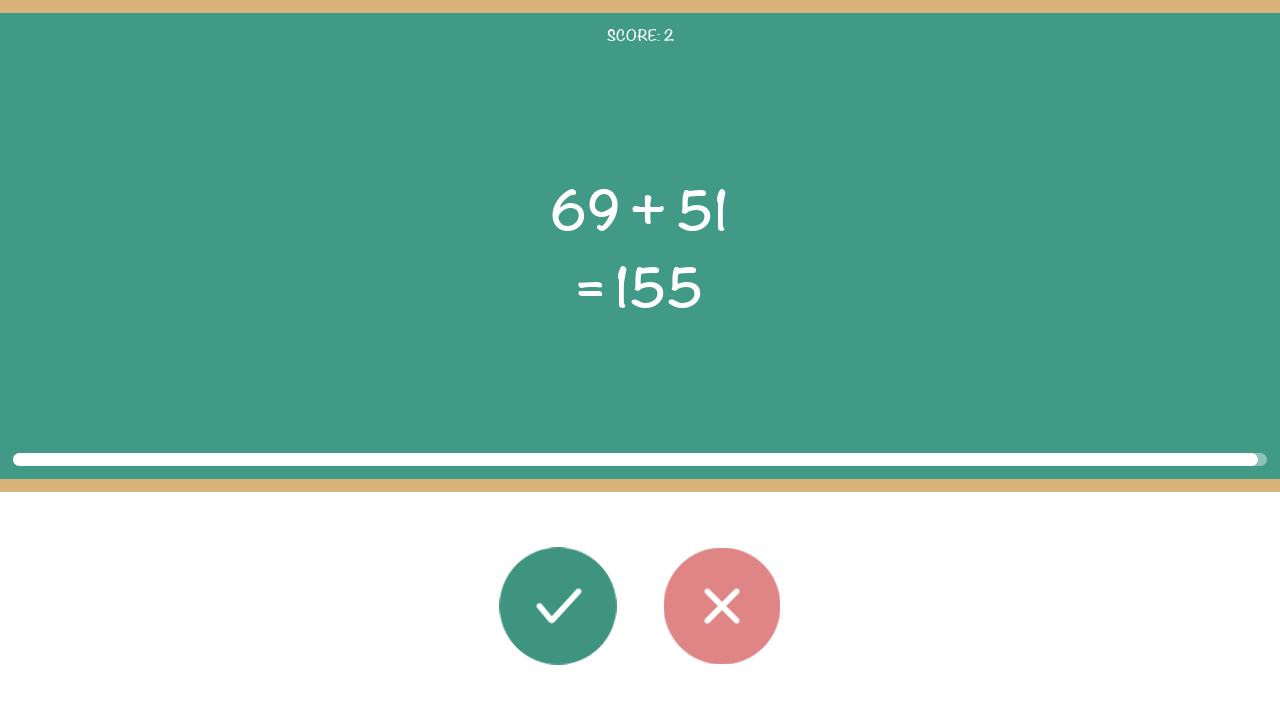

Task elements loaded
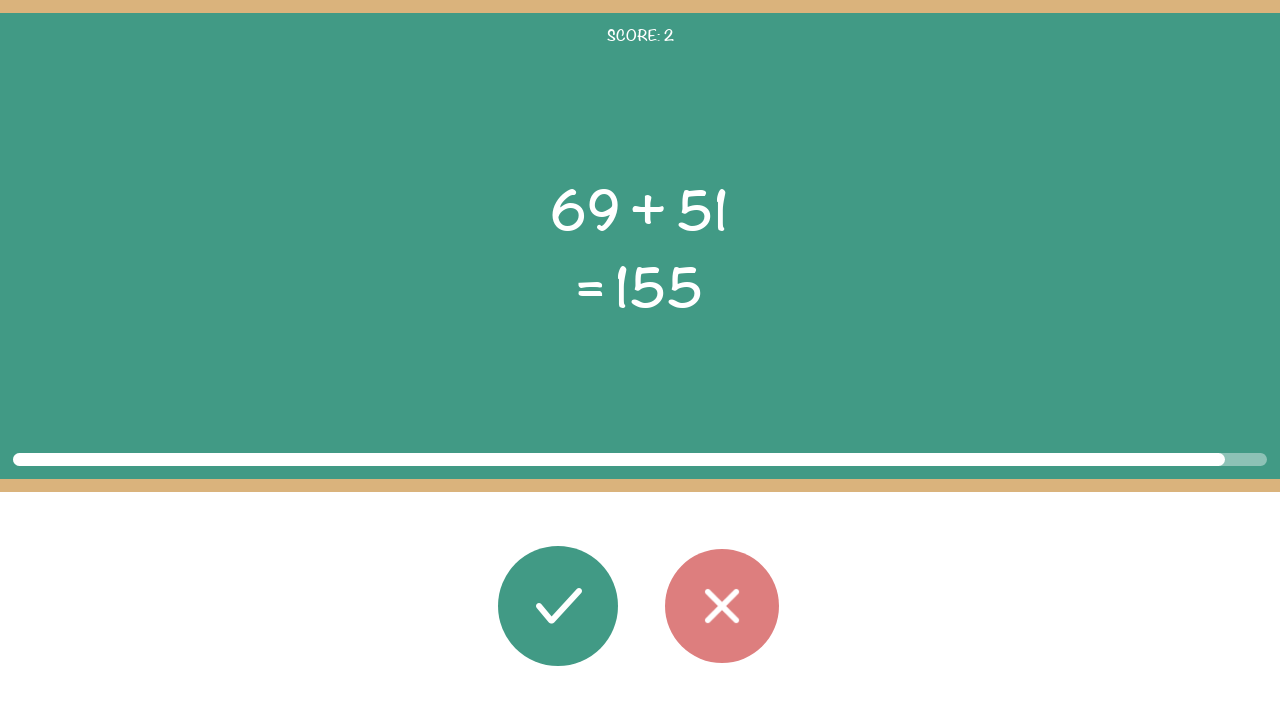

Read first operand: 69
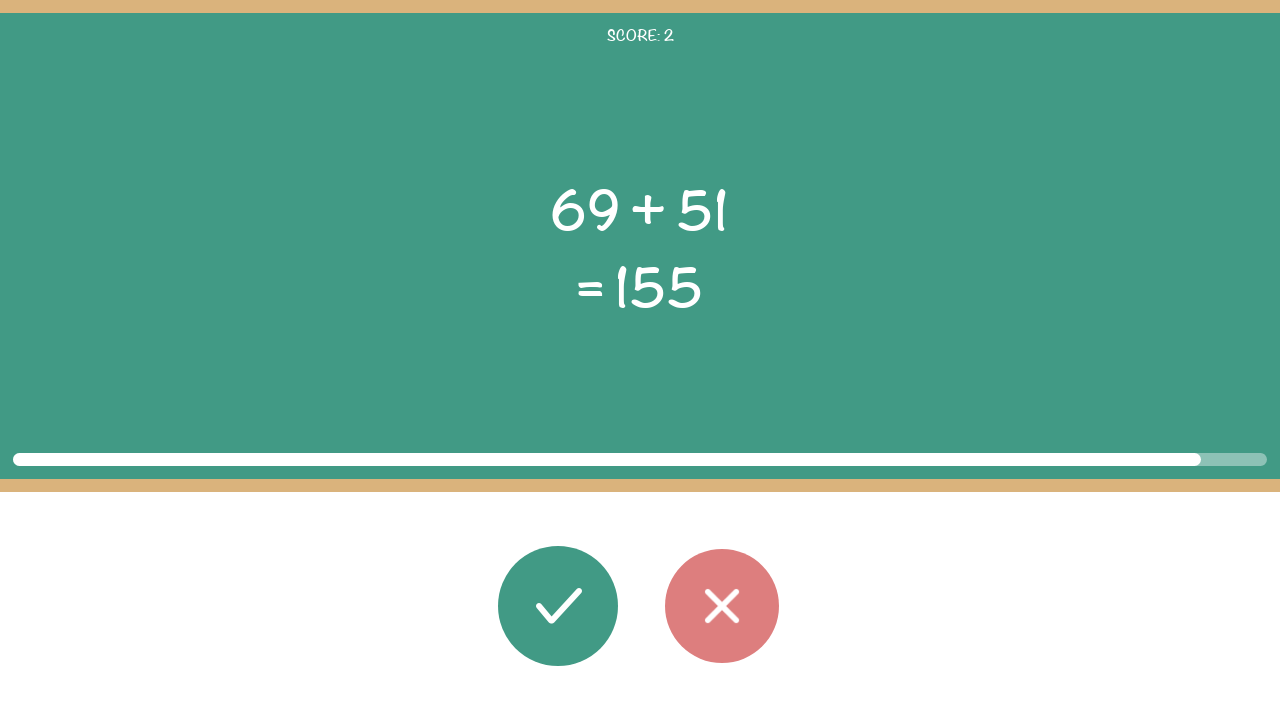

Read operator: +
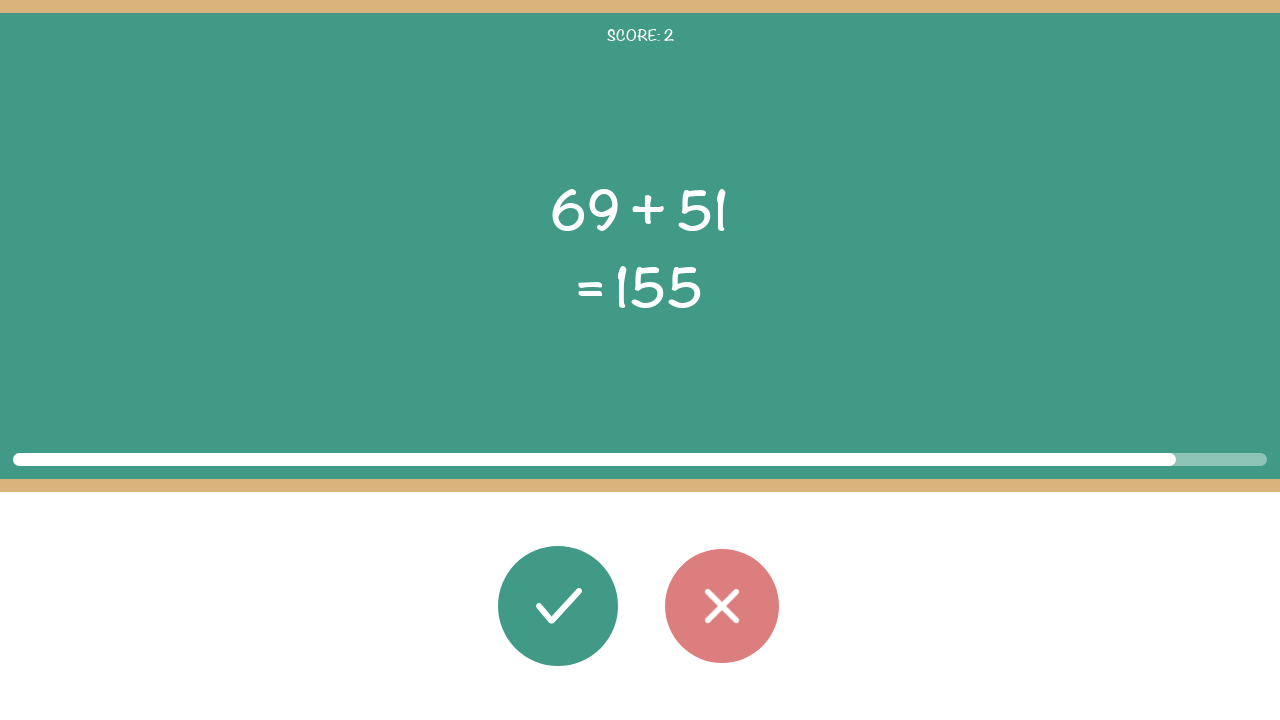

Read second operand: 51
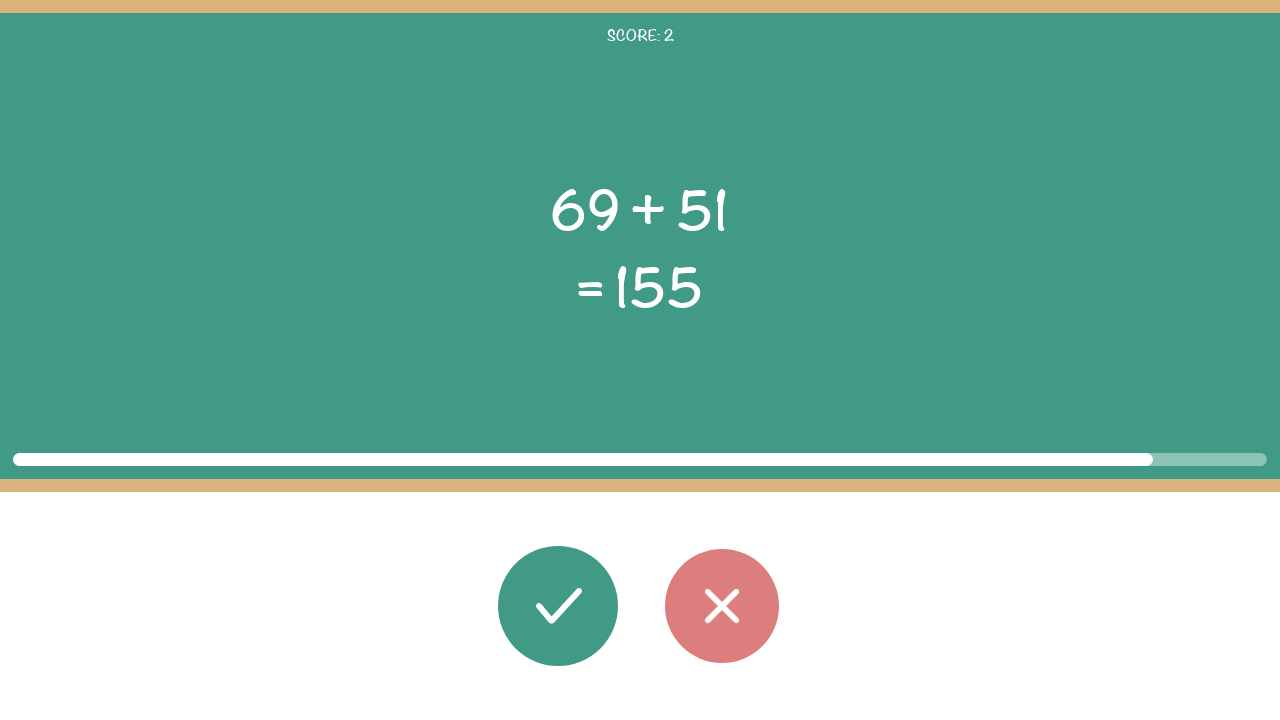

Read displayed result: 155
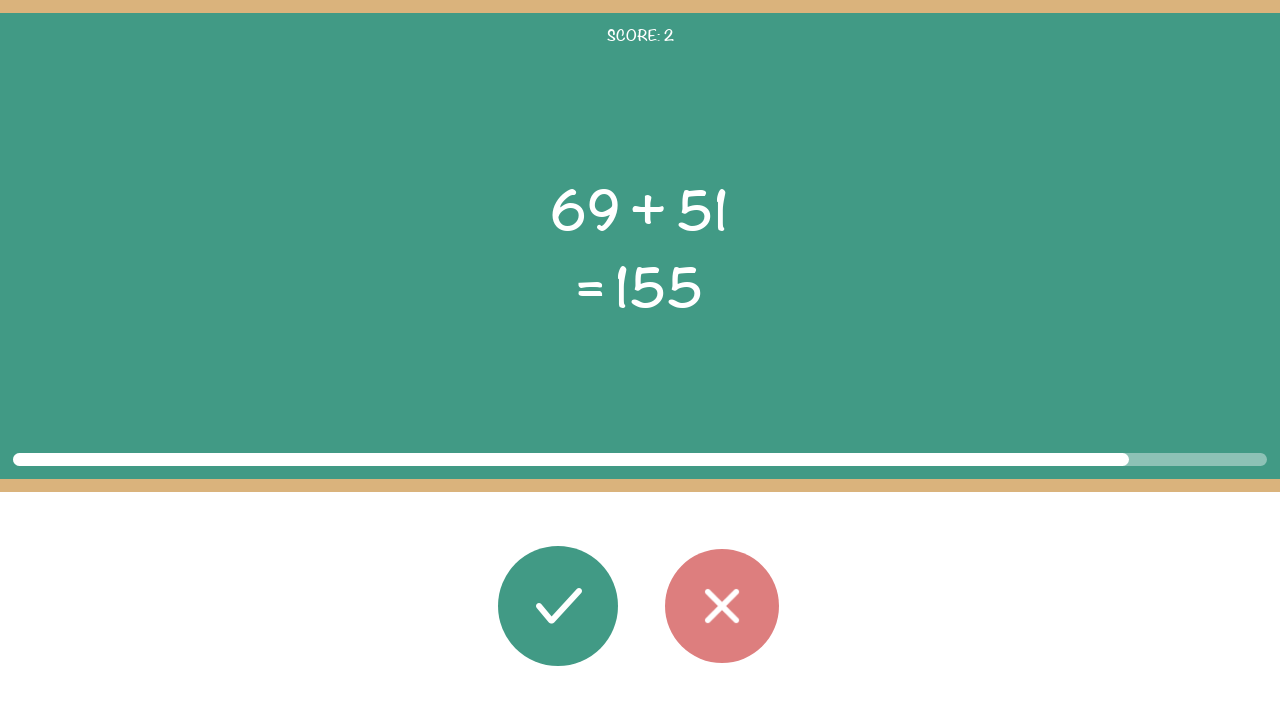

Calculated result (120) does not match displayed result (155) - clicked wrong button at (722, 606) on #button_wrong
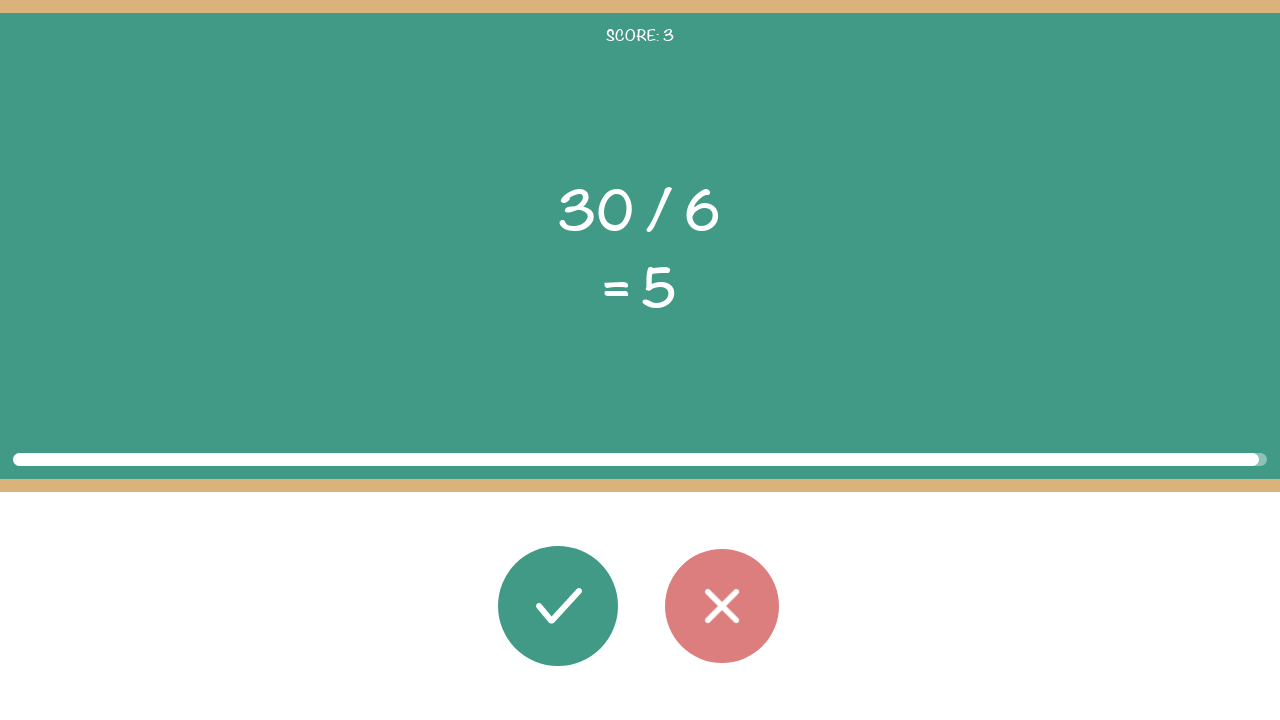

Task elements loaded
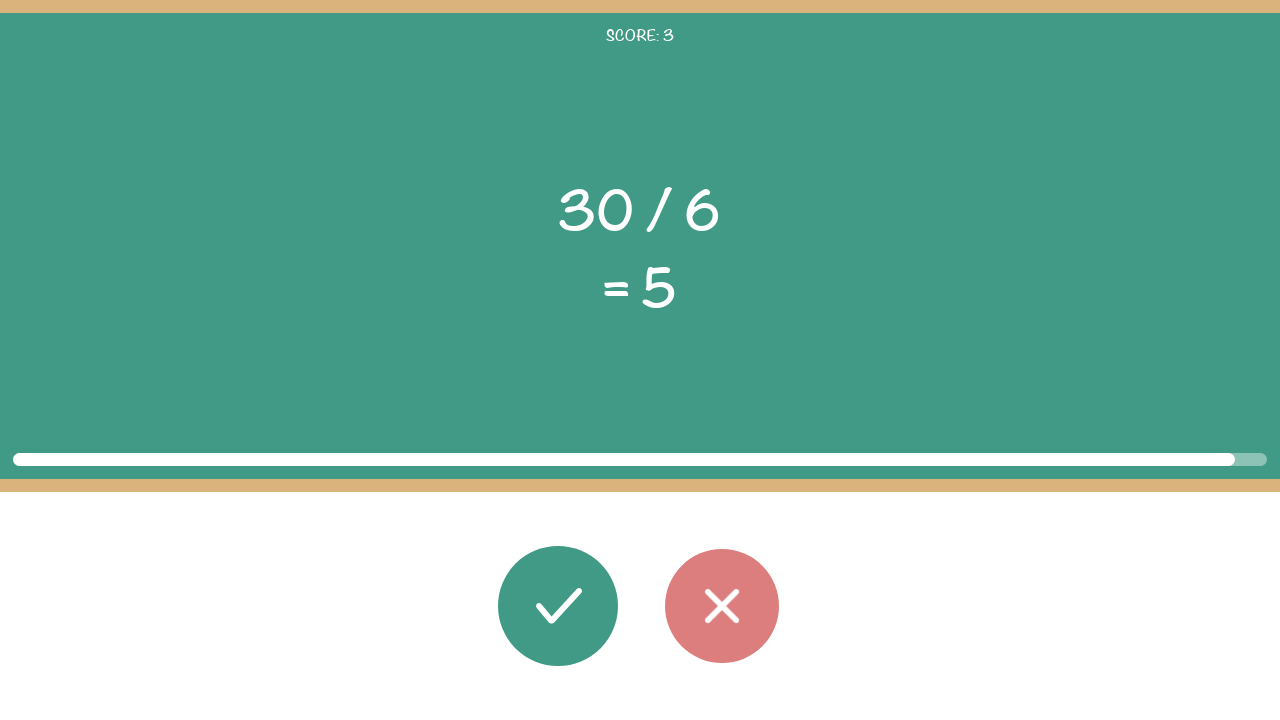

Read first operand: 30
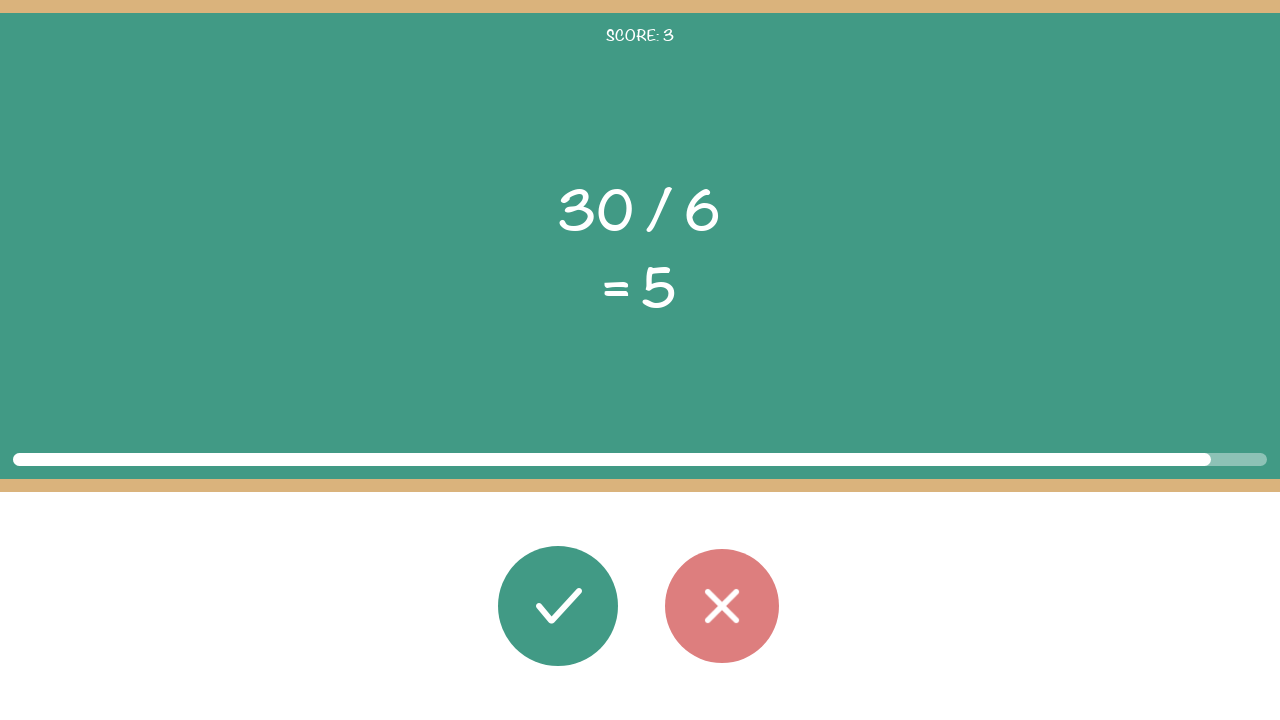

Read operator: /
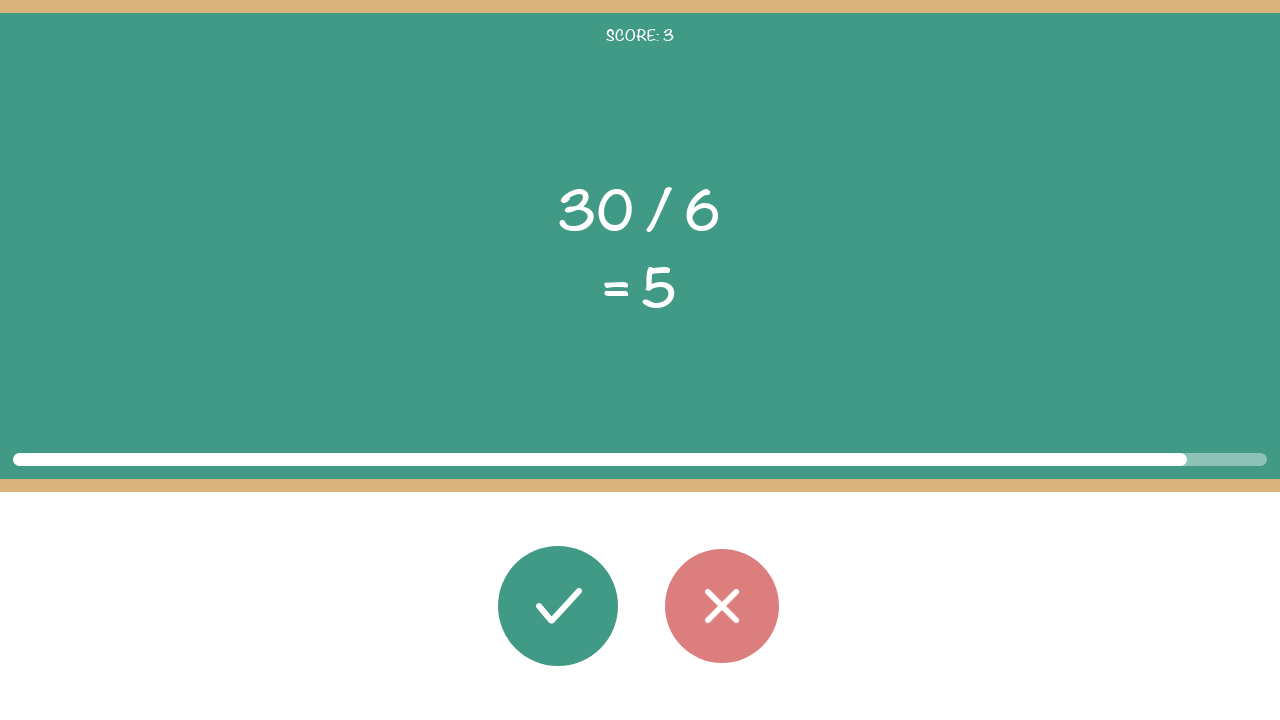

Read second operand: 6
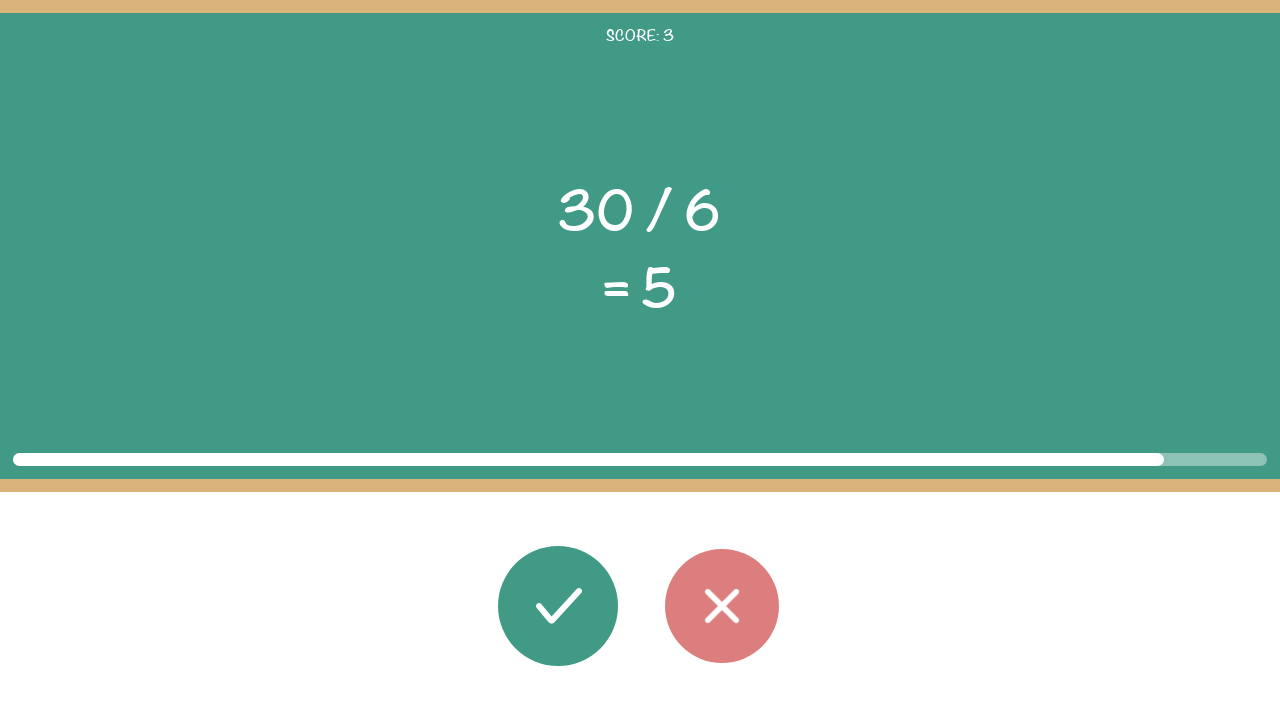

Read displayed result: 5
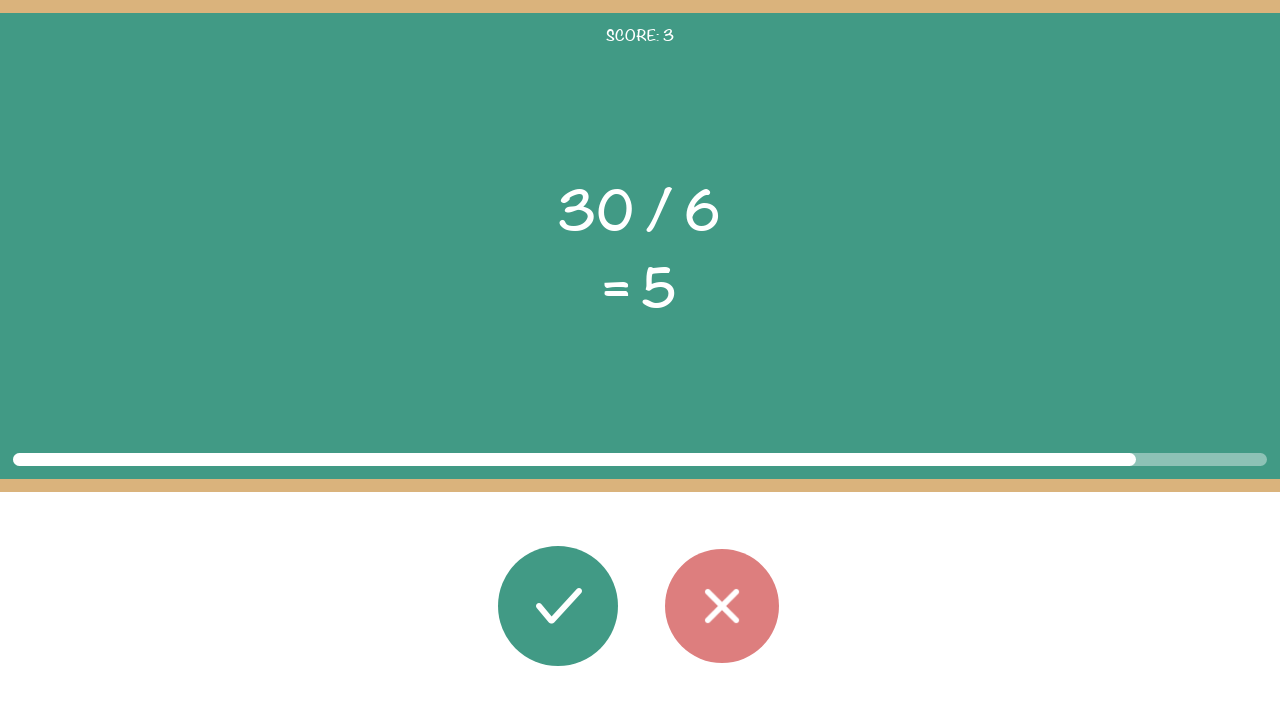

Calculated result (5.0) matches displayed result (5) - clicked correct button at (558, 606) on #button_correct
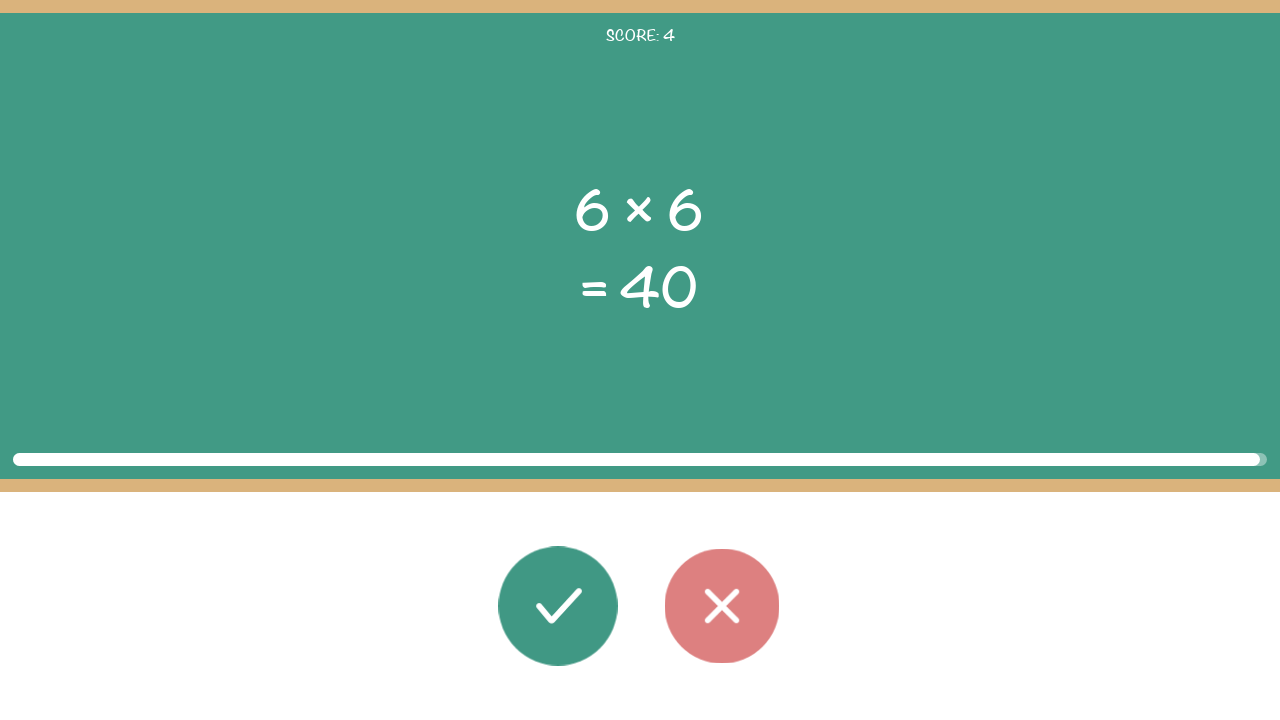

Task elements loaded
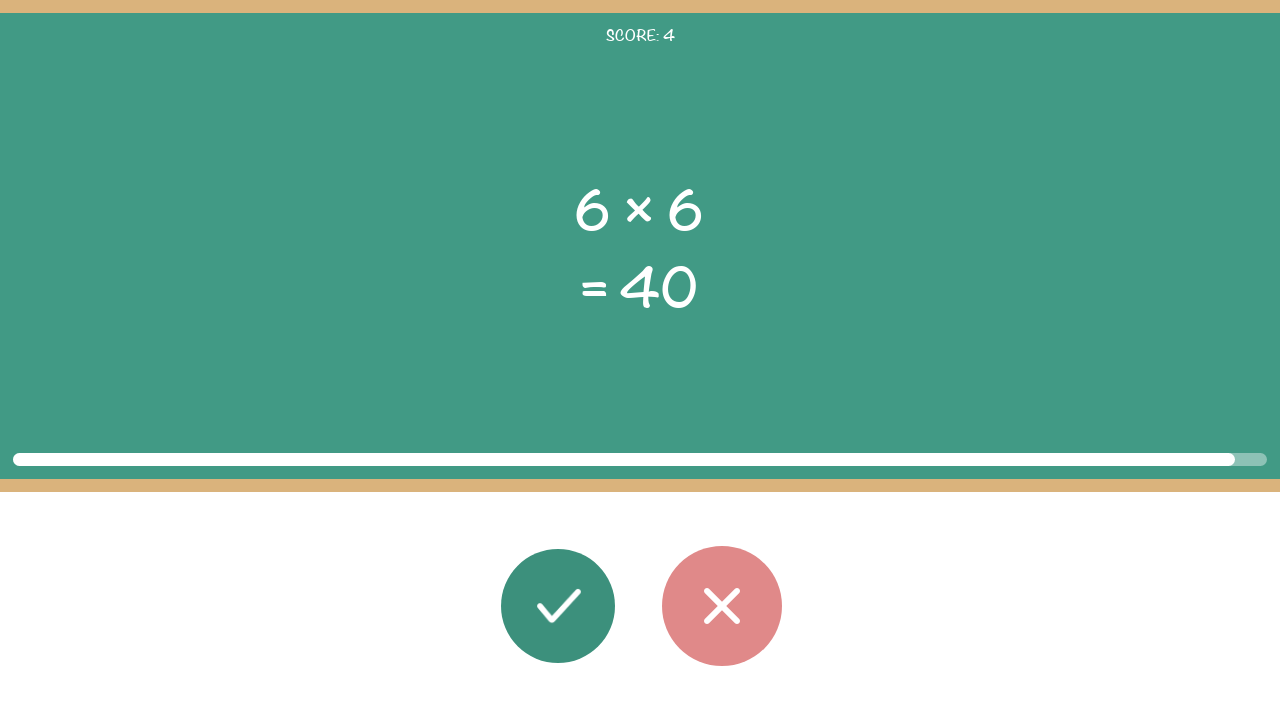

Read first operand: 6
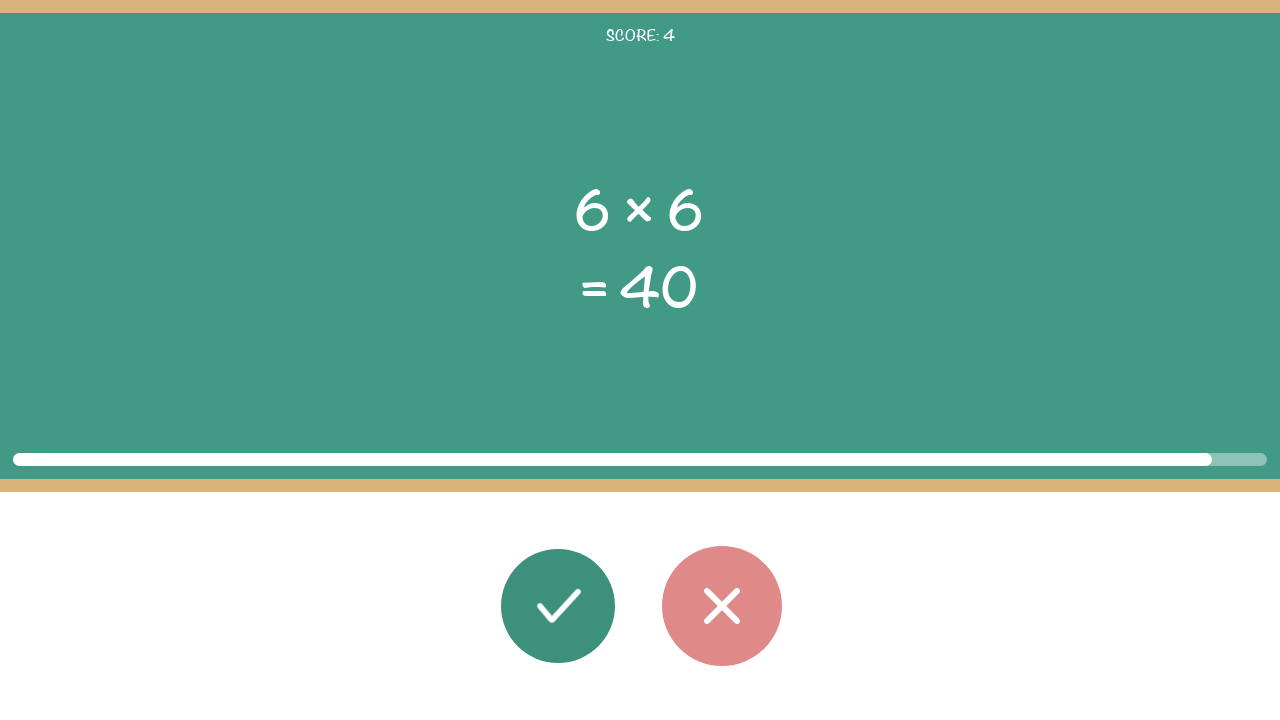

Read operator: ×
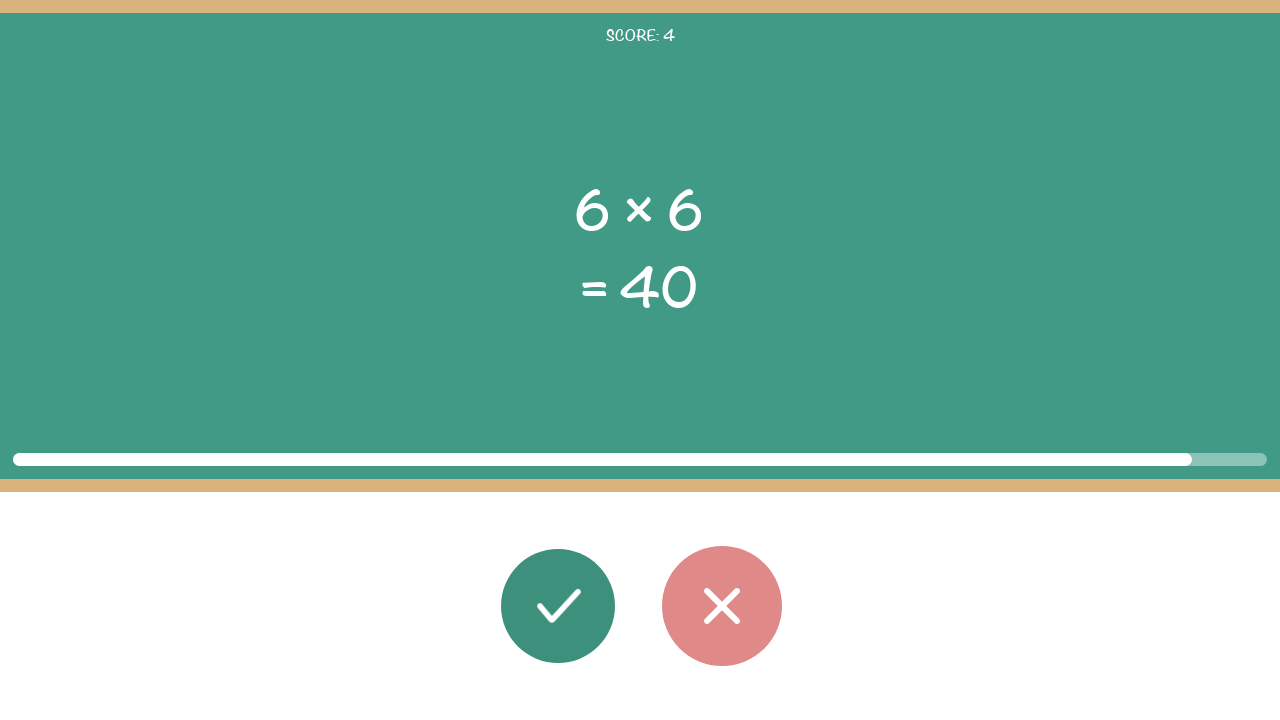

Read second operand: 6
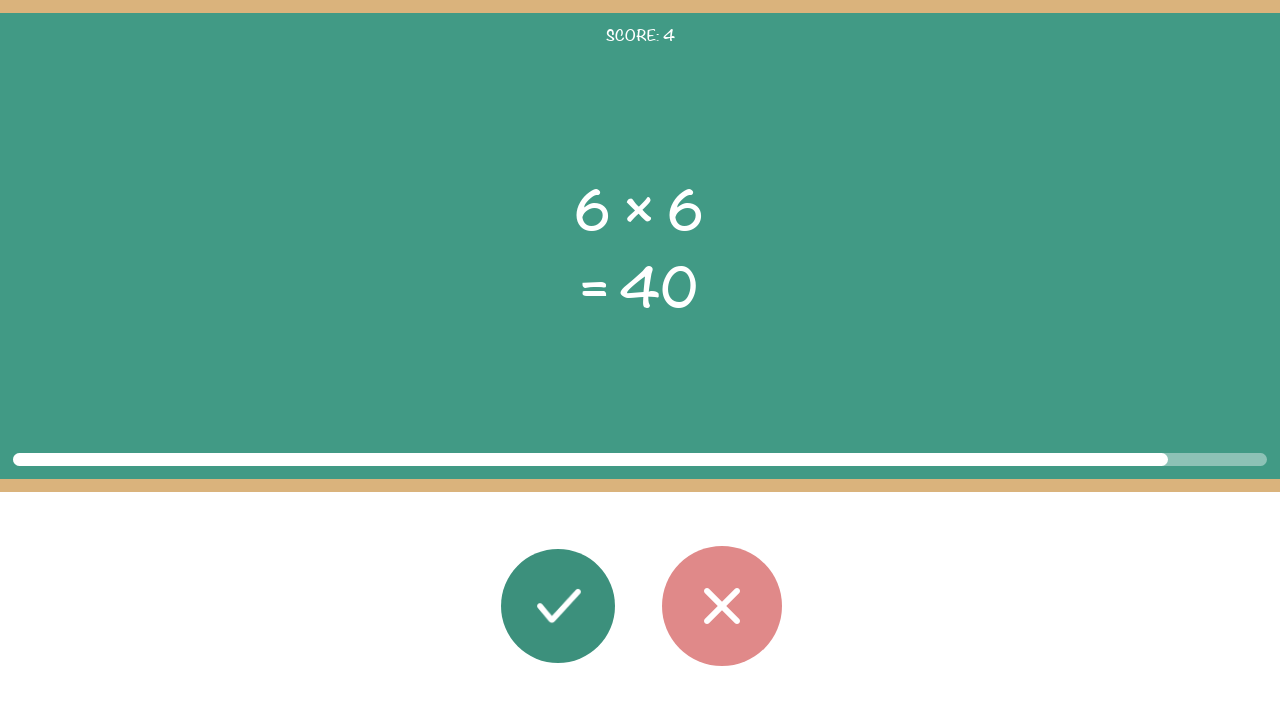

Read displayed result: 40
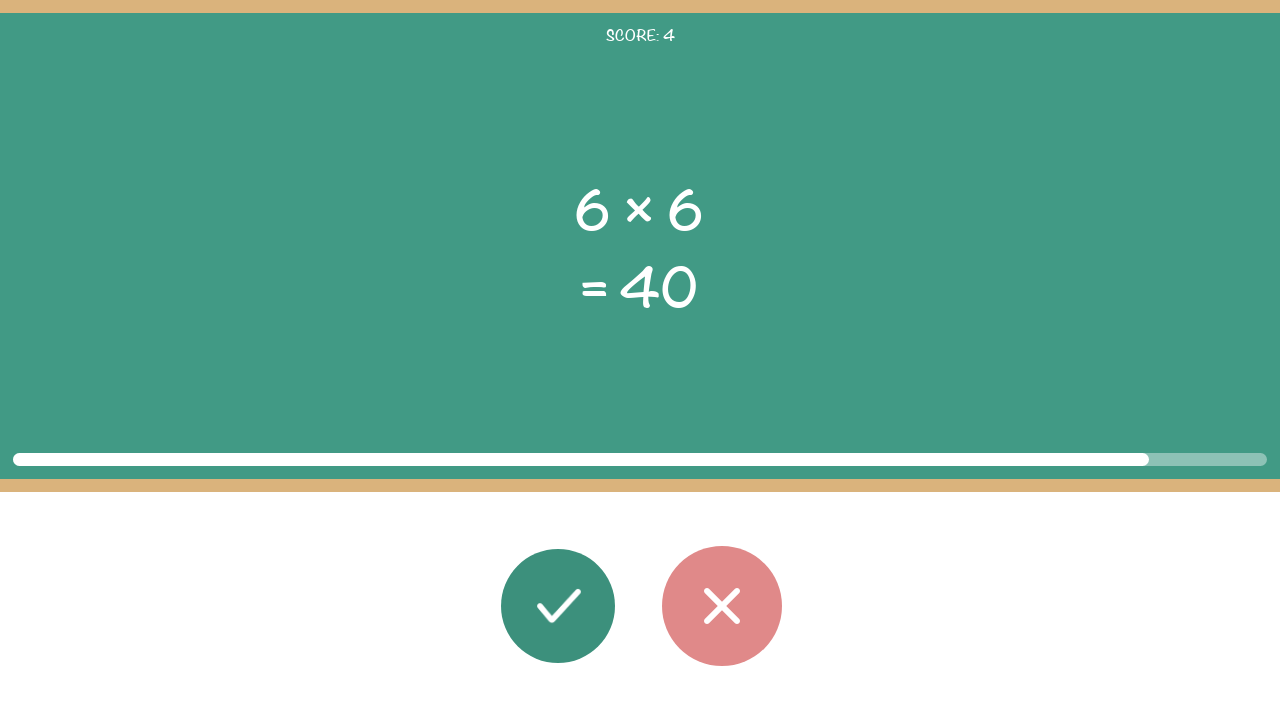

Calculated result (36) does not match displayed result (40) - clicked wrong button at (722, 606) on #button_wrong
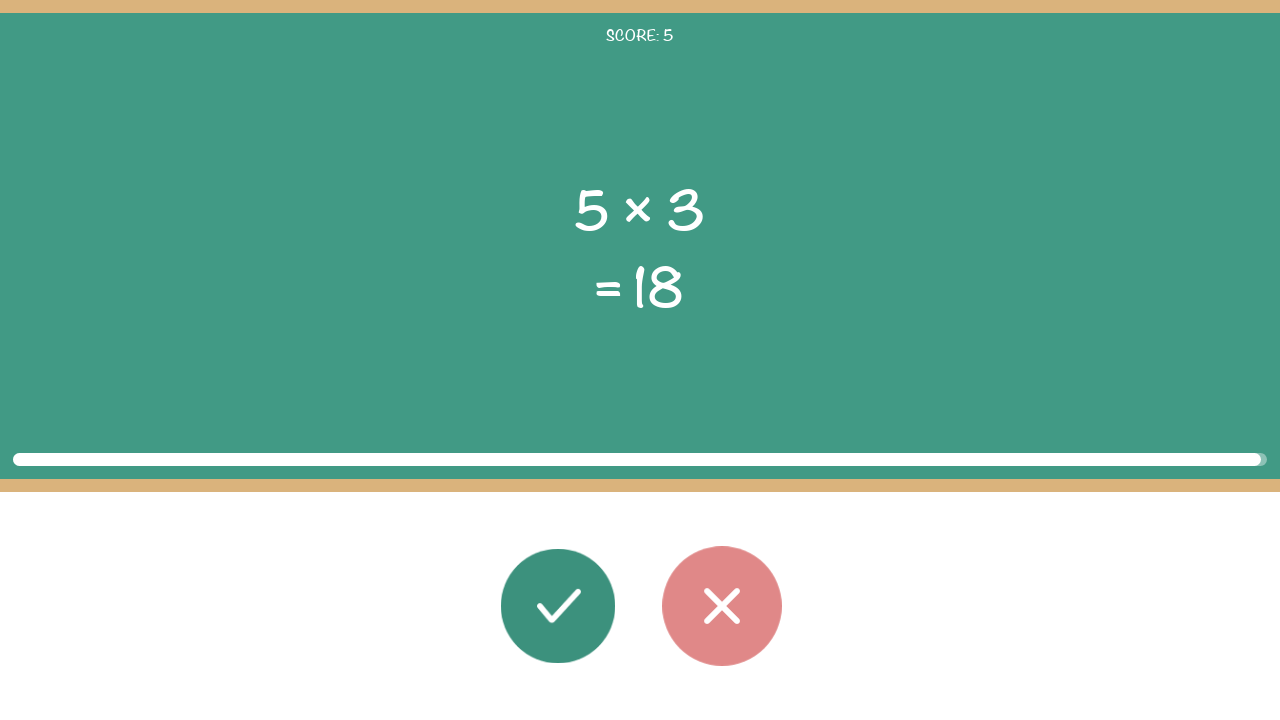

Task elements loaded
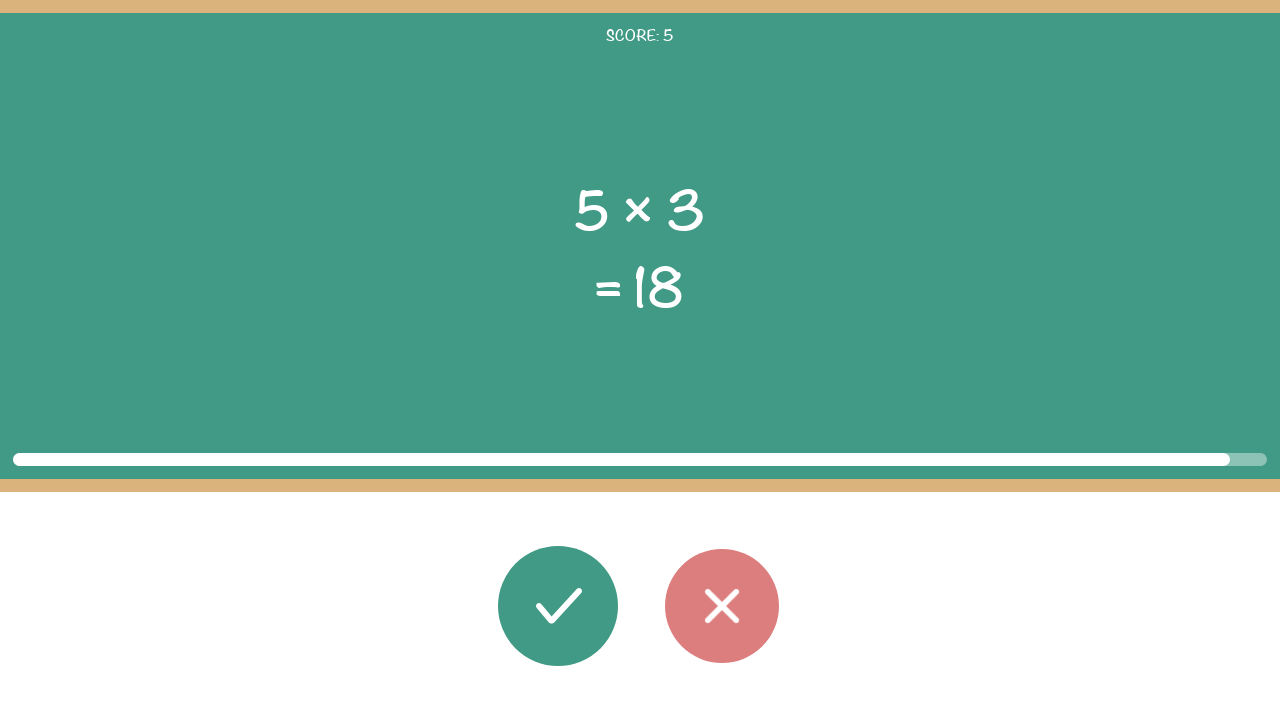

Read first operand: 5
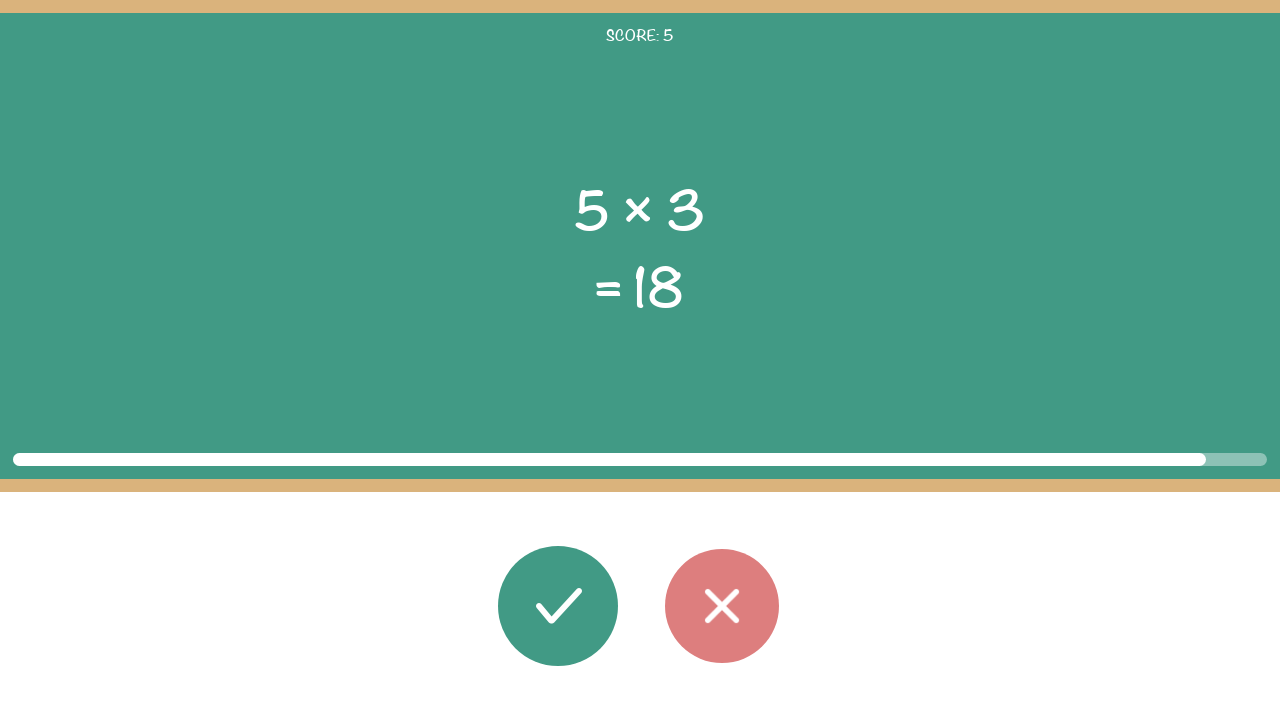

Read operator: ×
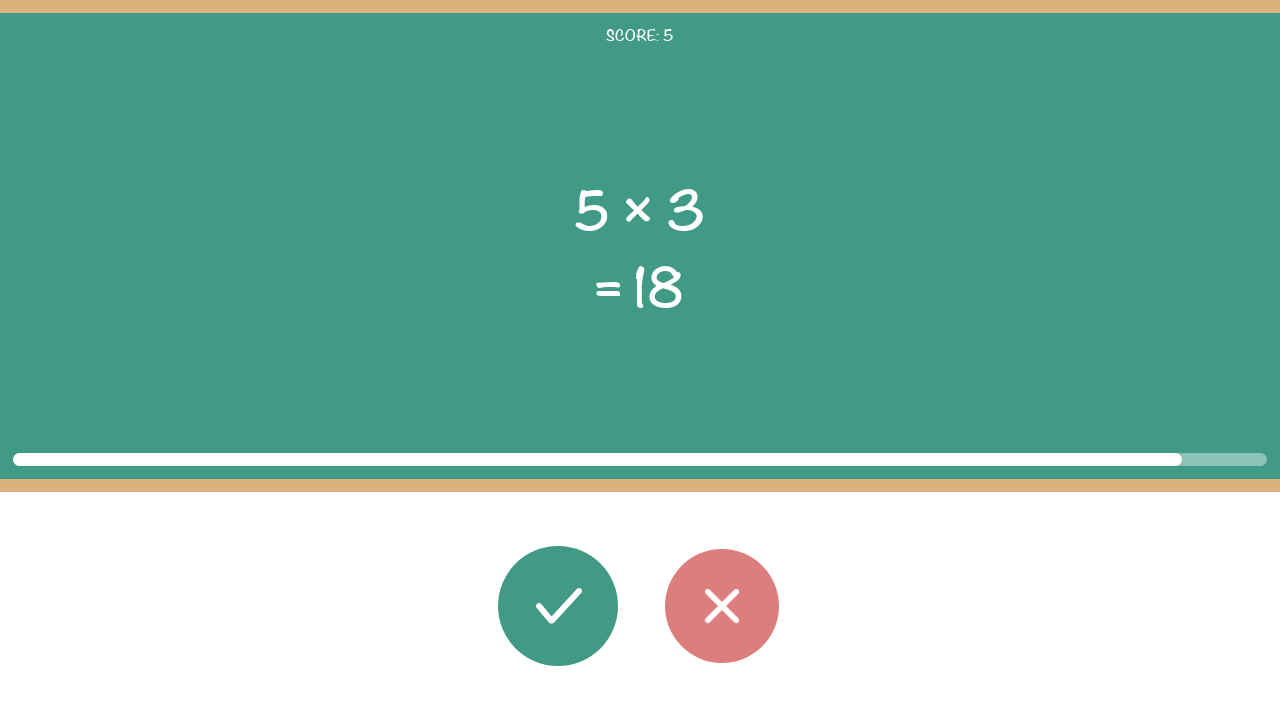

Read second operand: 3
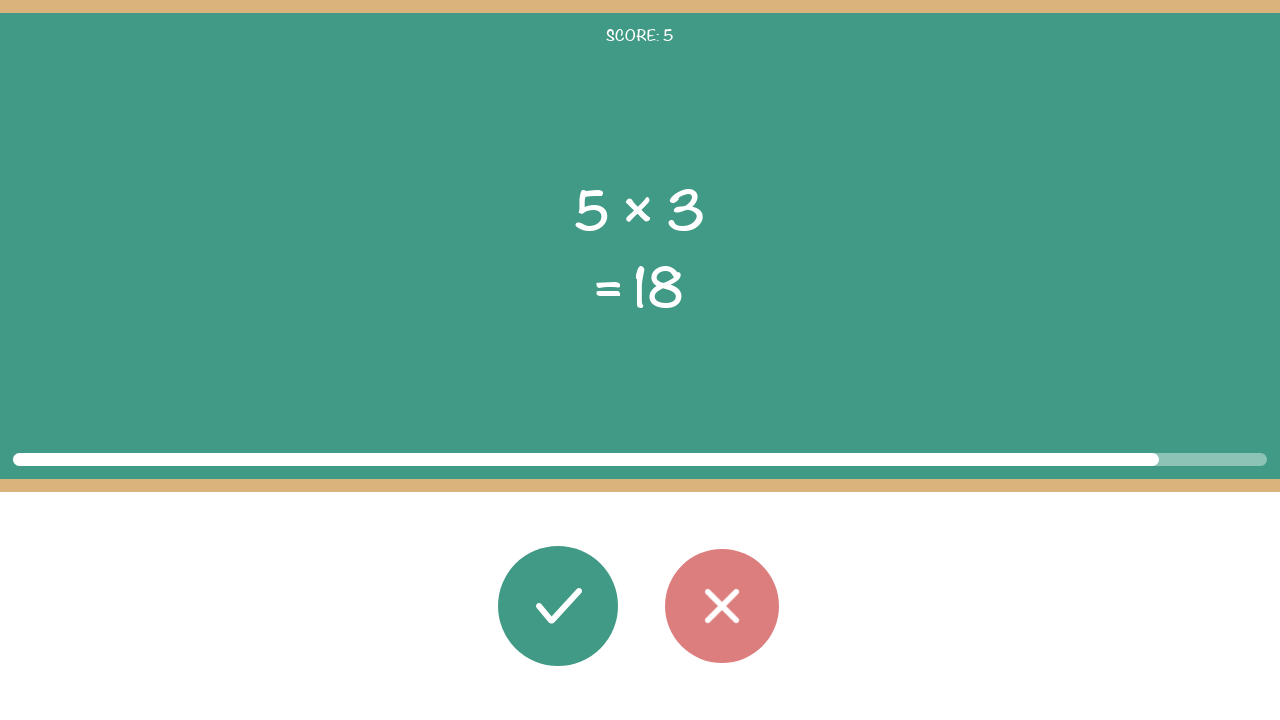

Read displayed result: 18
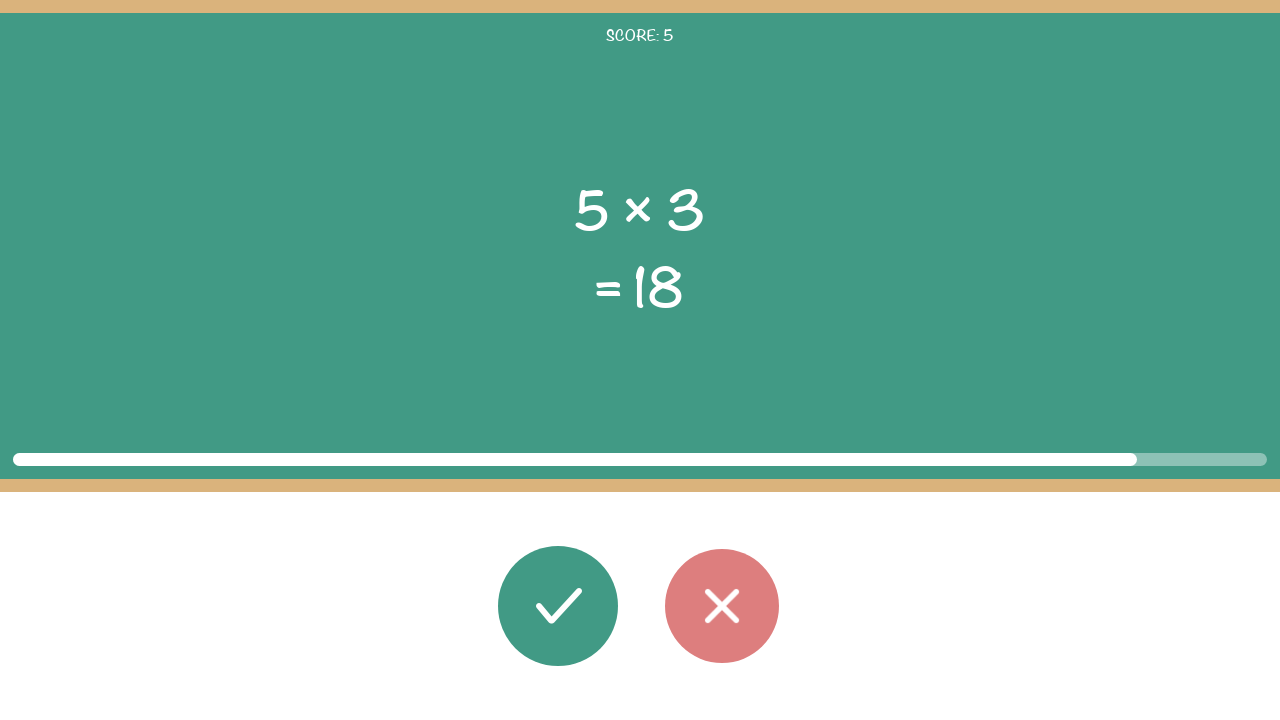

Calculated result (15) does not match displayed result (18) - clicked wrong button at (722, 606) on #button_wrong
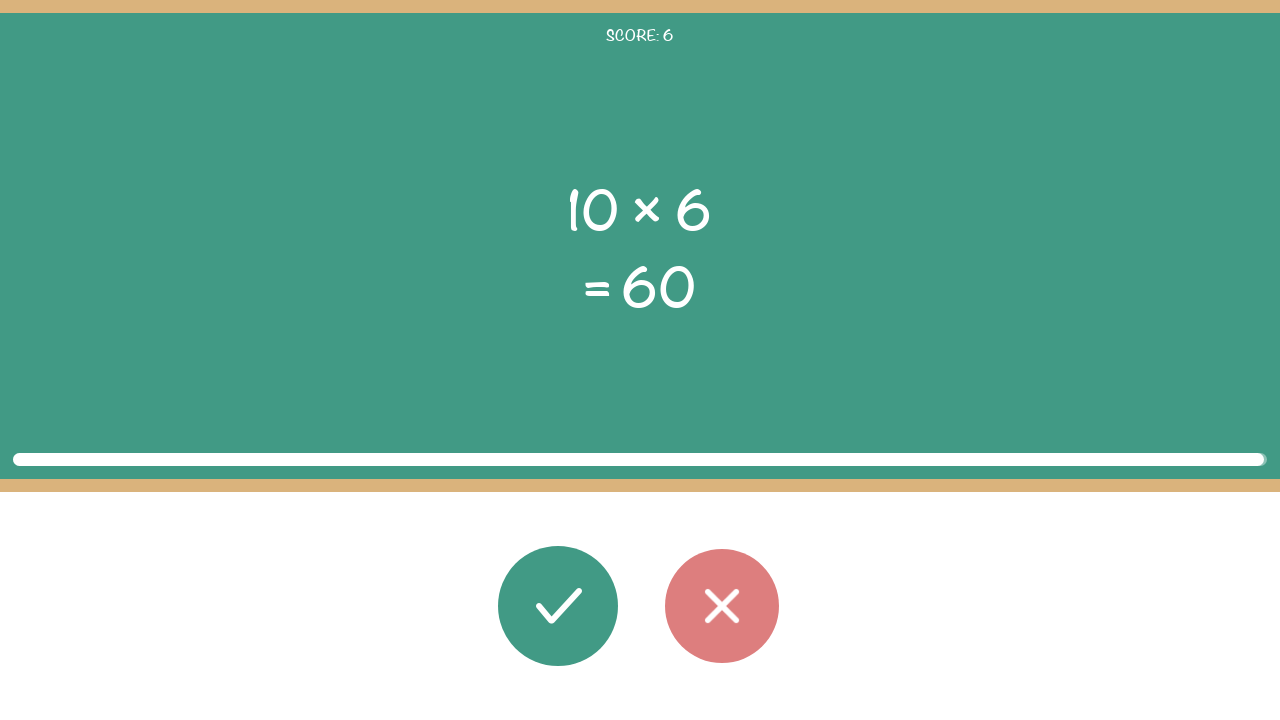

Task elements loaded
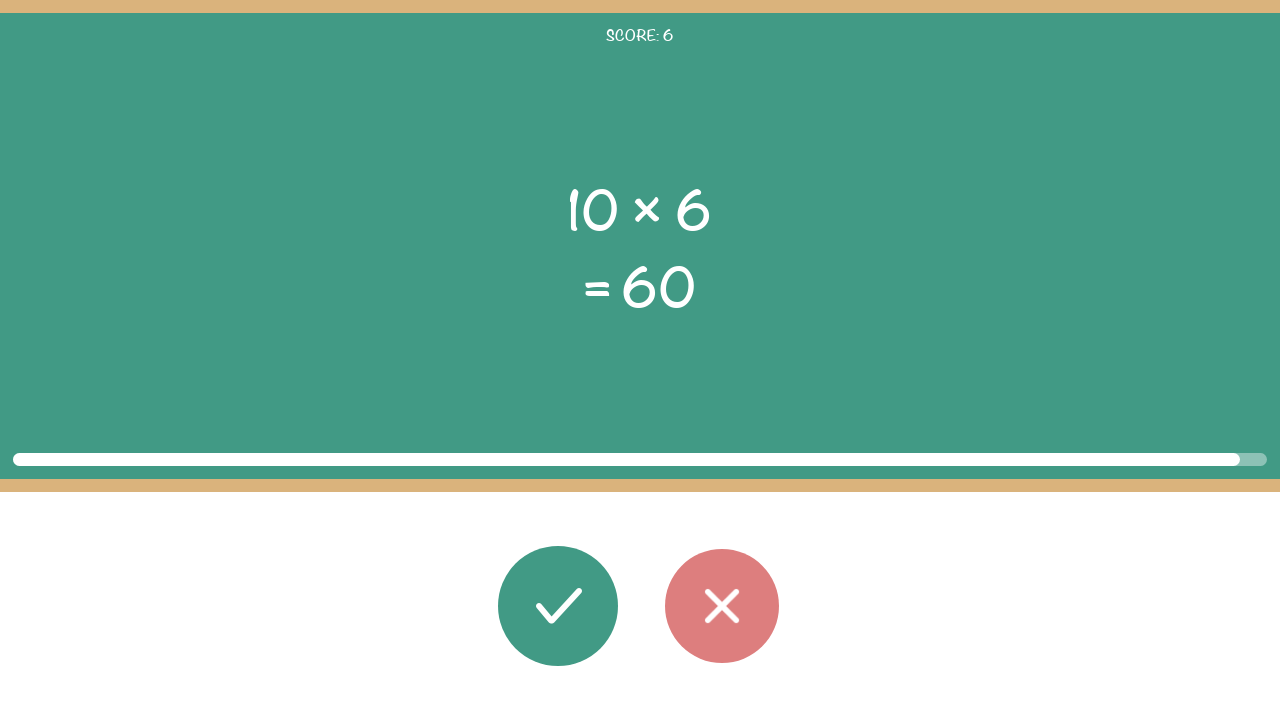

Read first operand: 10
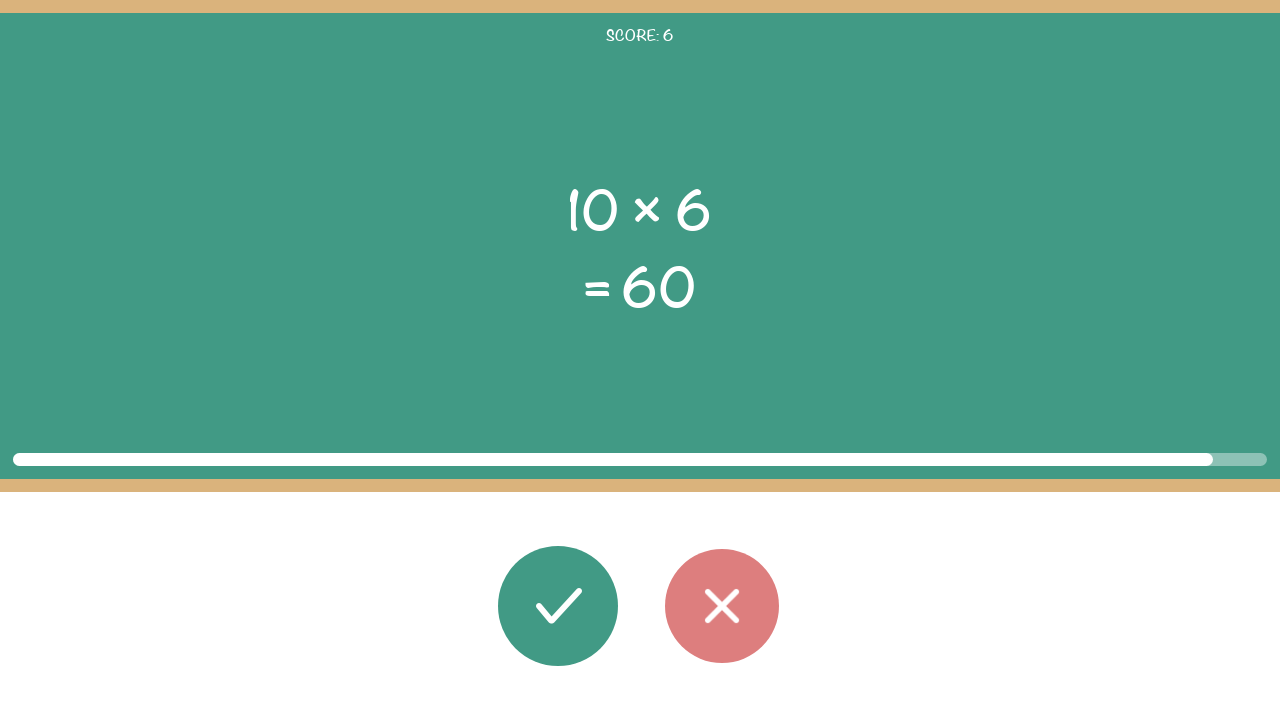

Read operator: ×
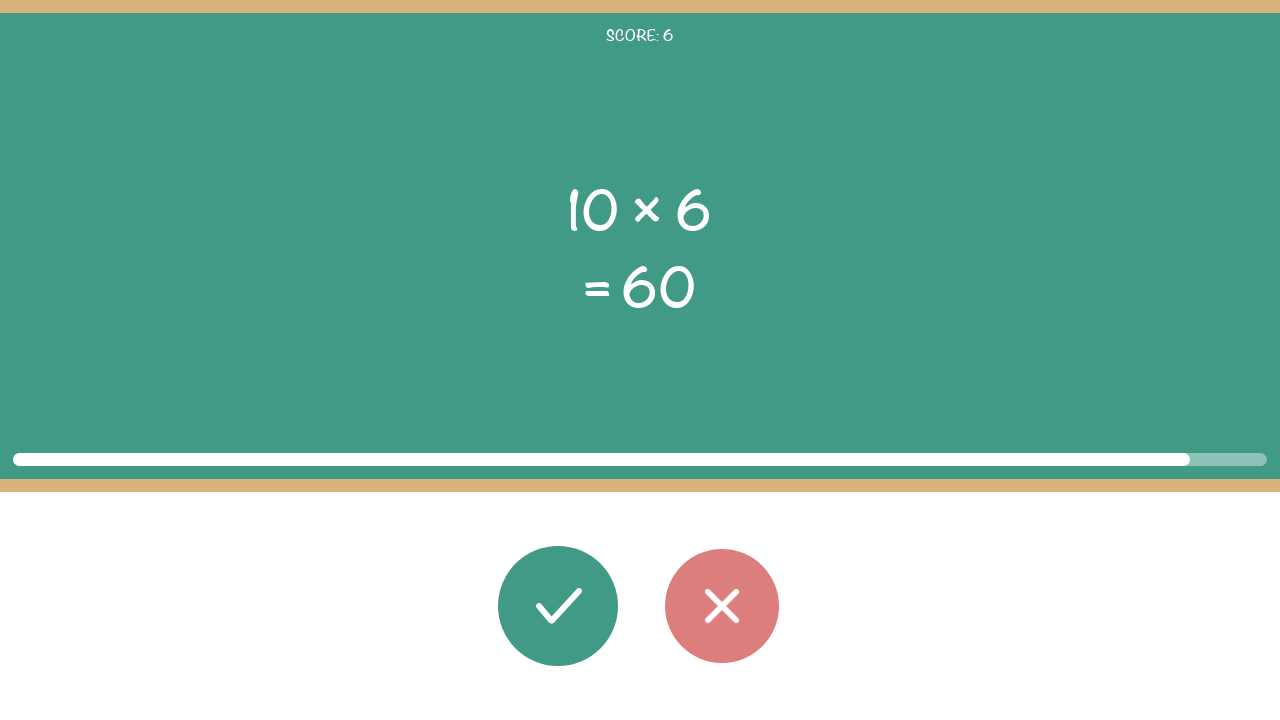

Read second operand: 6
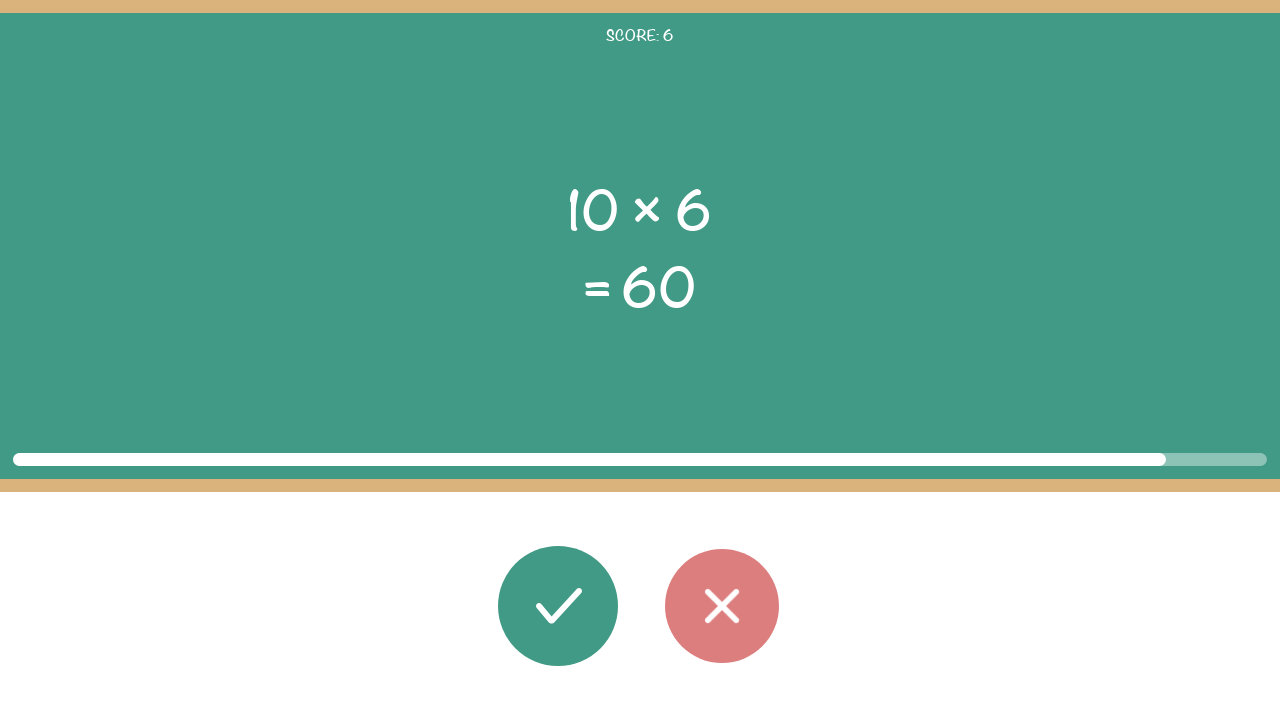

Read displayed result: 60
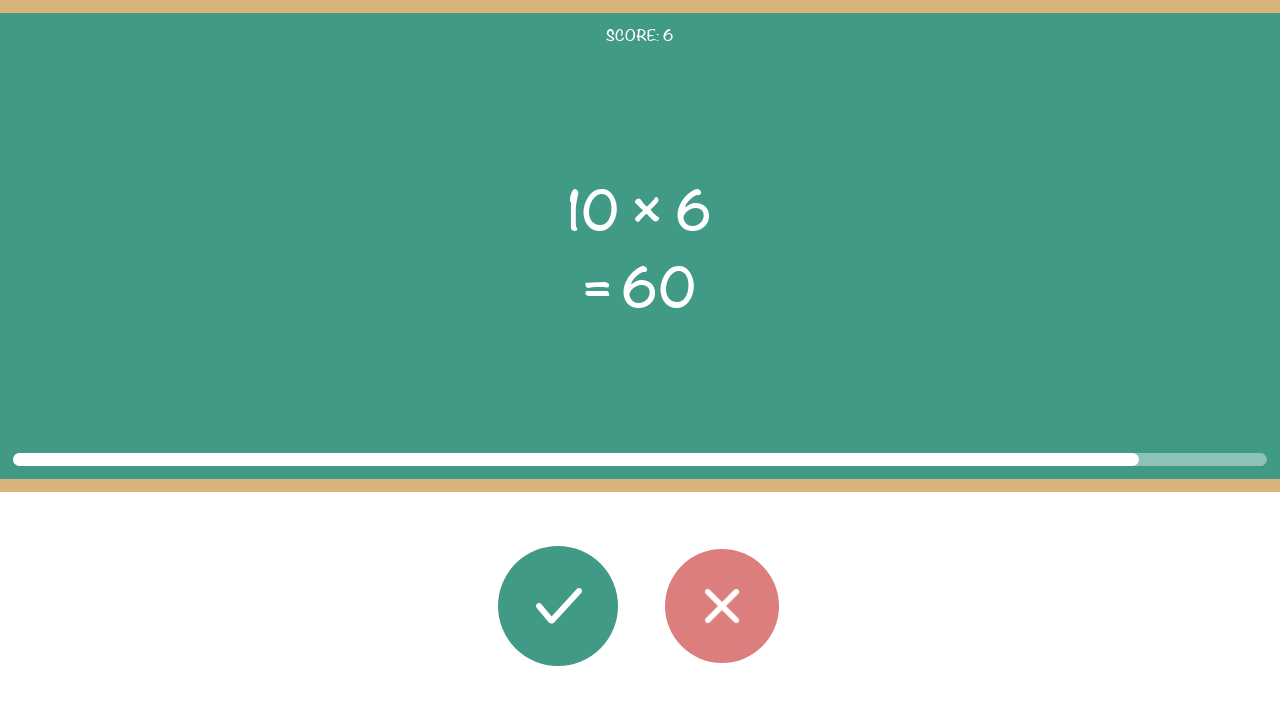

Calculated result (60) matches displayed result (60) - clicked correct button at (558, 606) on #button_correct
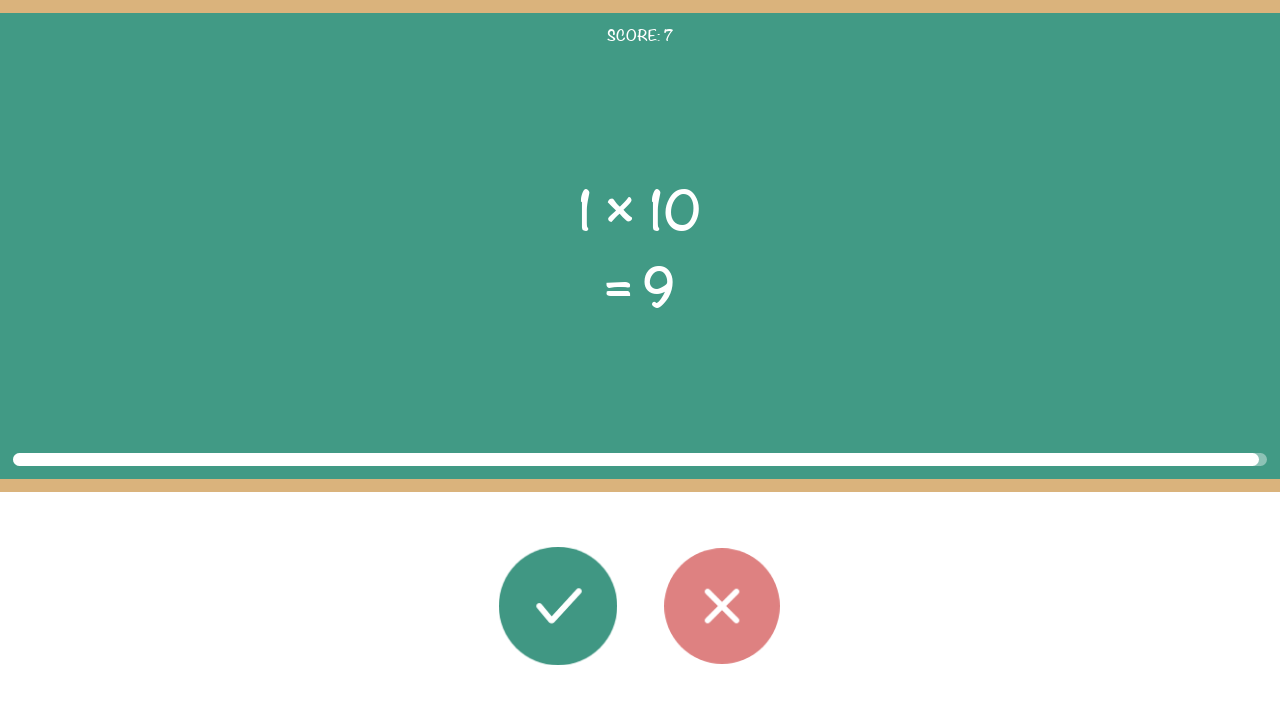

Task elements loaded
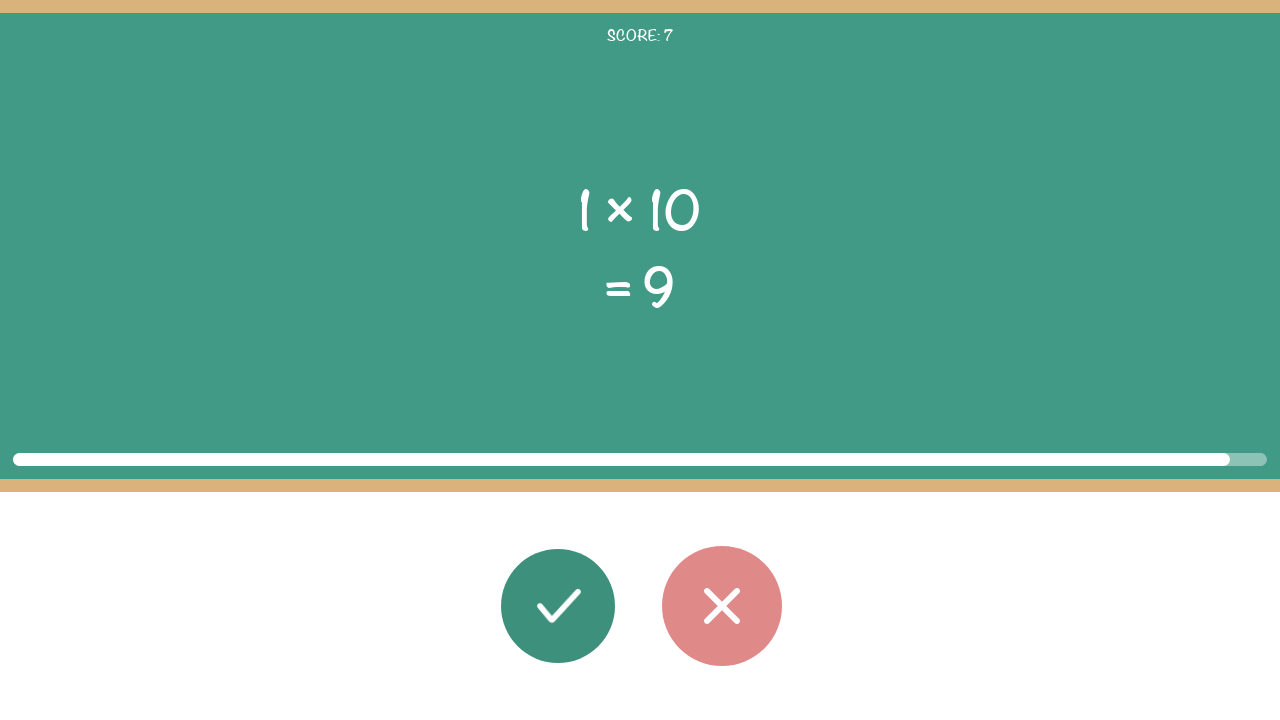

Read first operand: 1
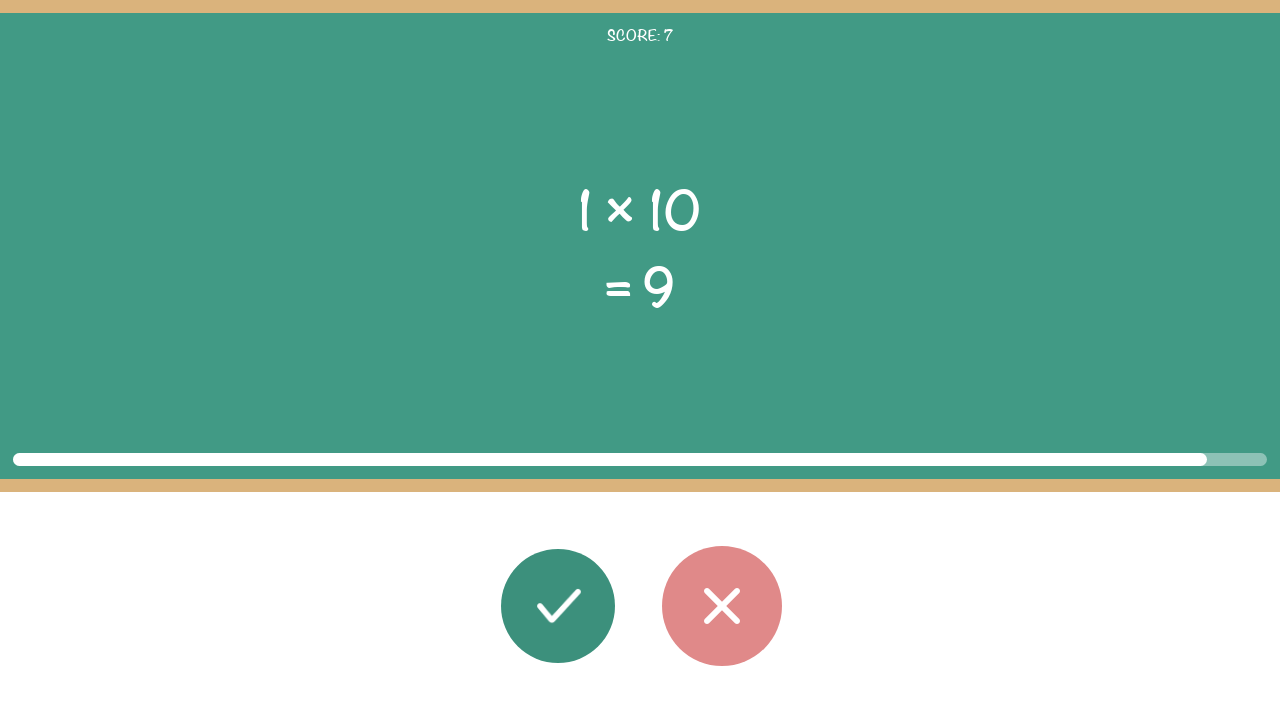

Read operator: ×
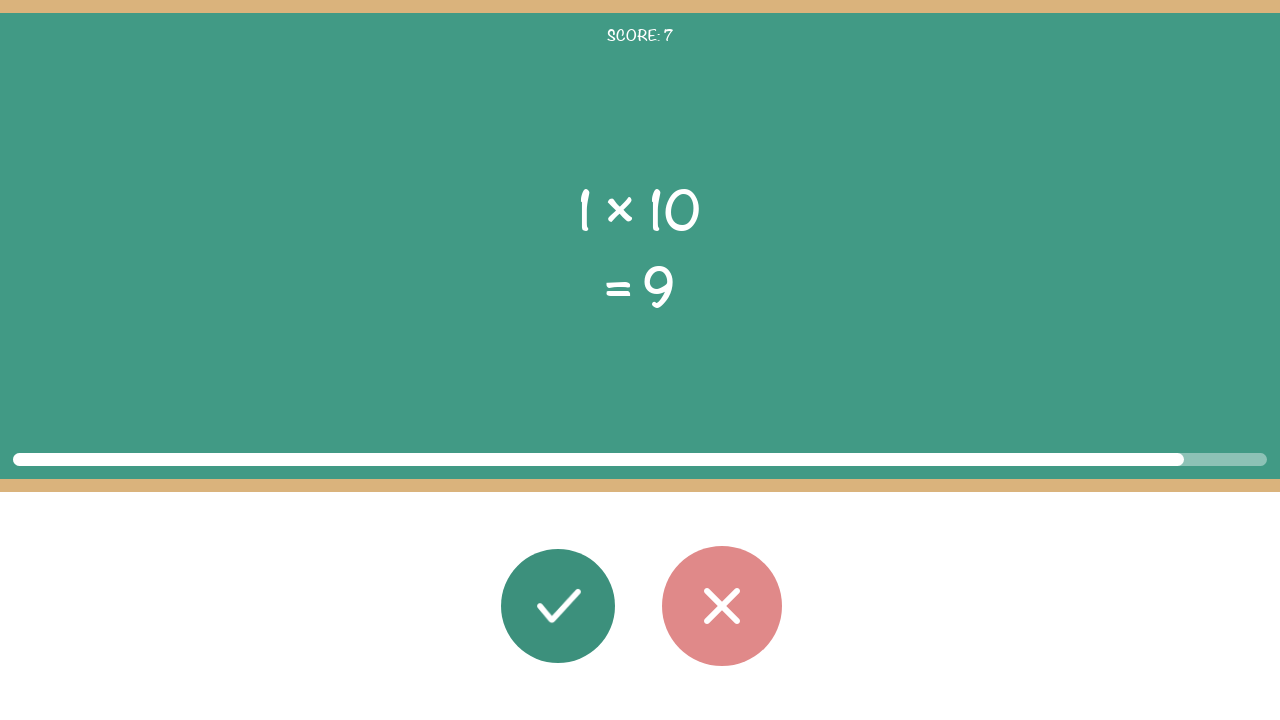

Read second operand: 10
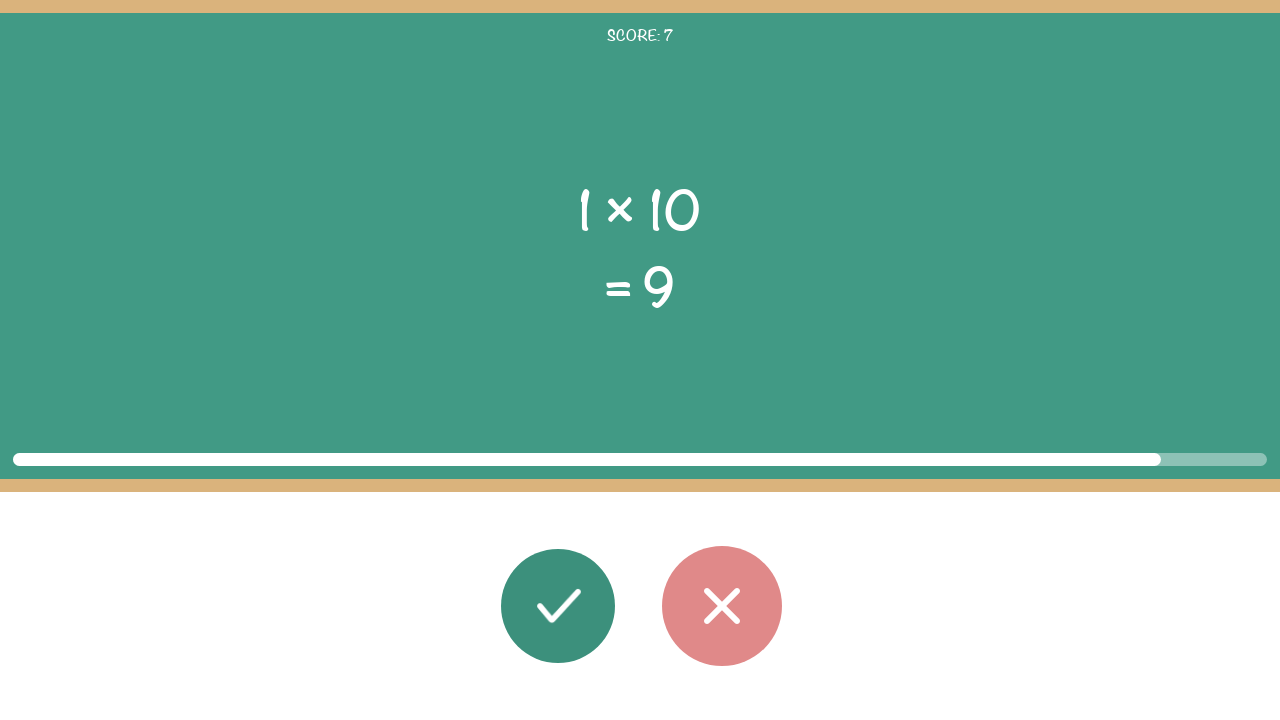

Read displayed result: 9
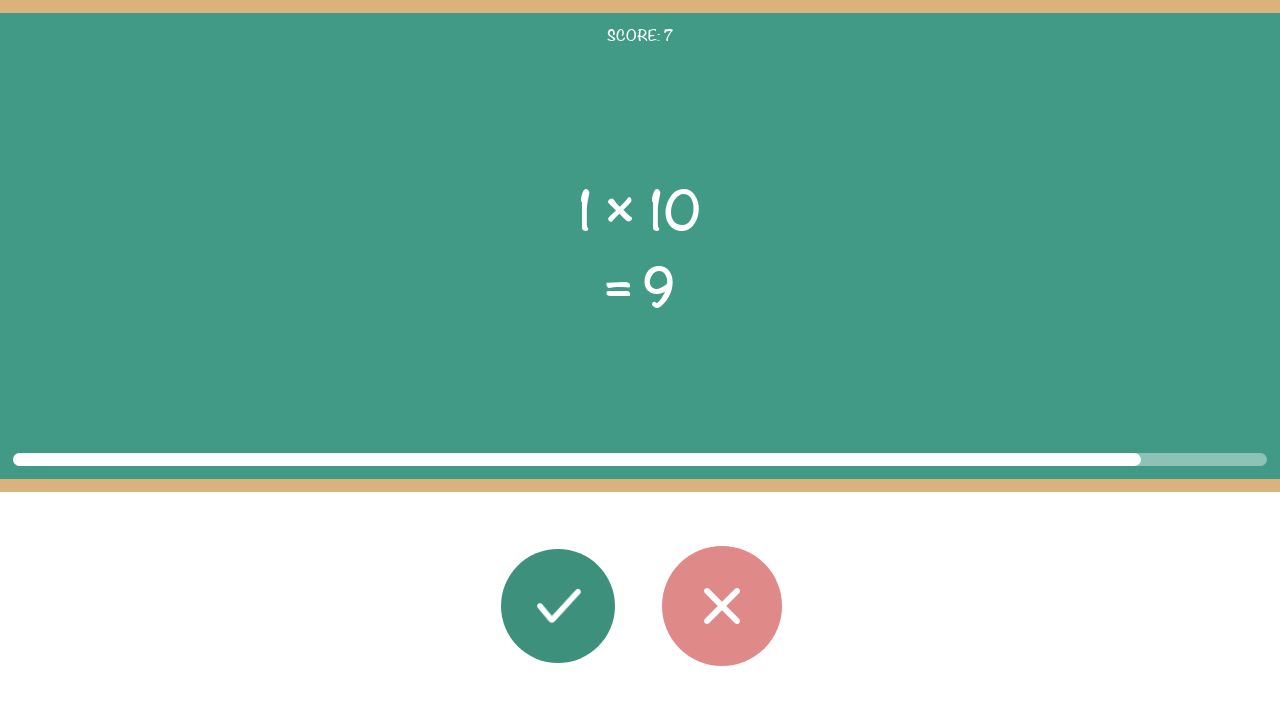

Calculated result (10) does not match displayed result (9) - clicked wrong button at (722, 606) on #button_wrong
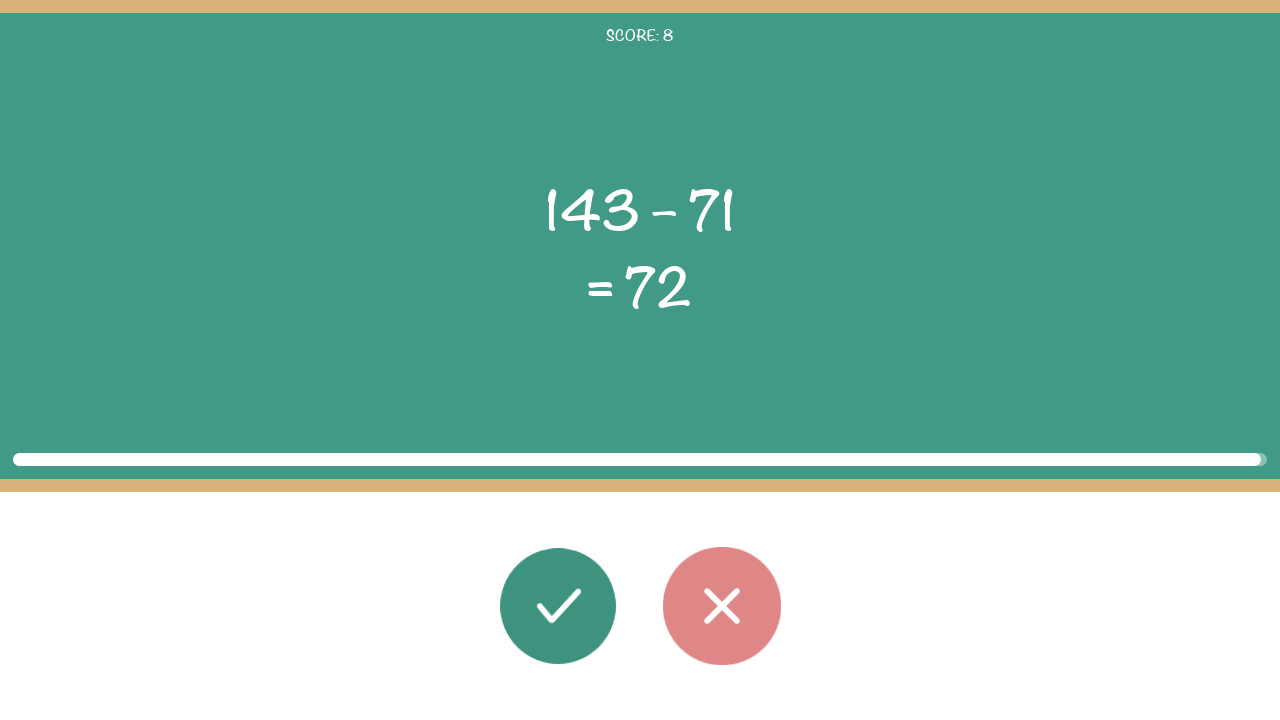

Task elements loaded
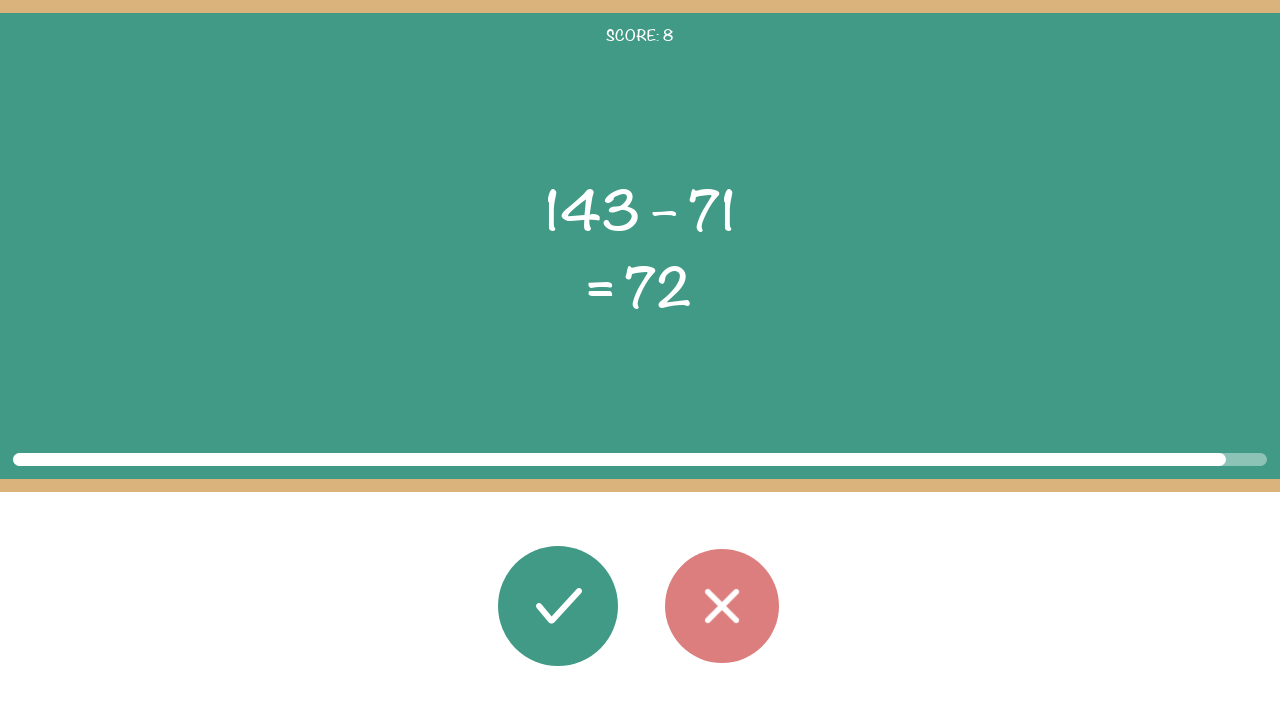

Read first operand: 143
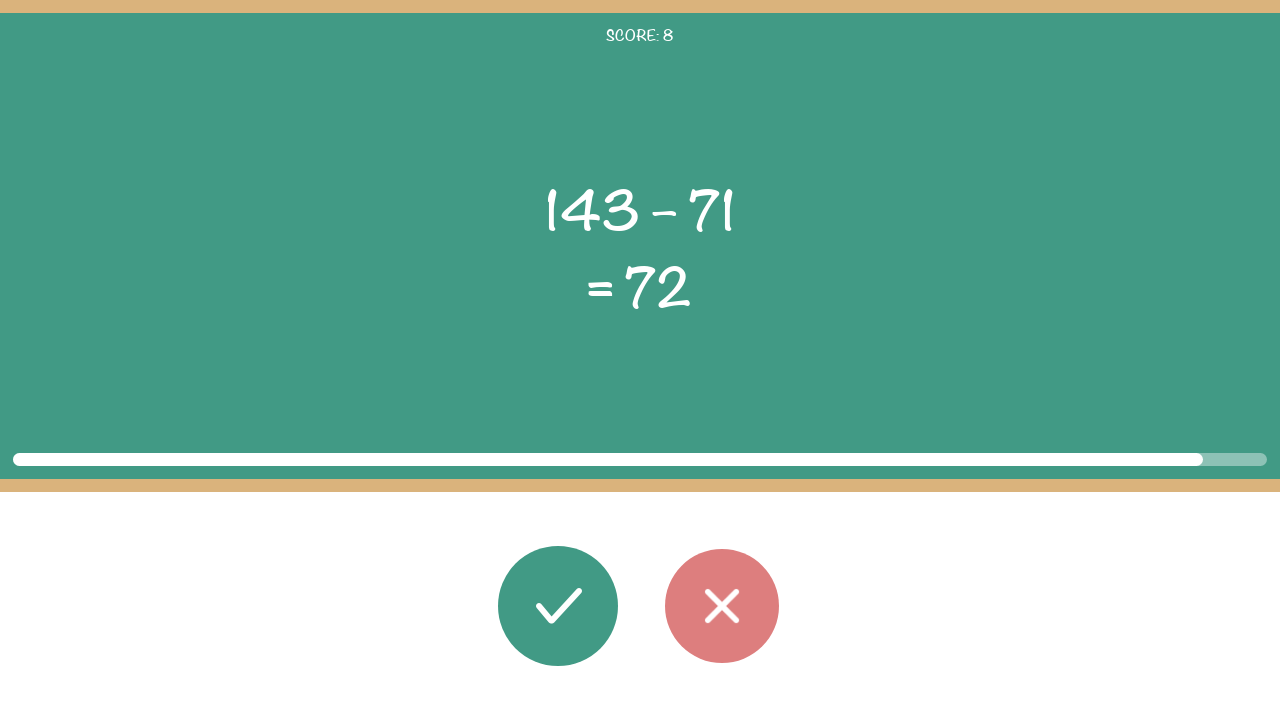

Read operator: –
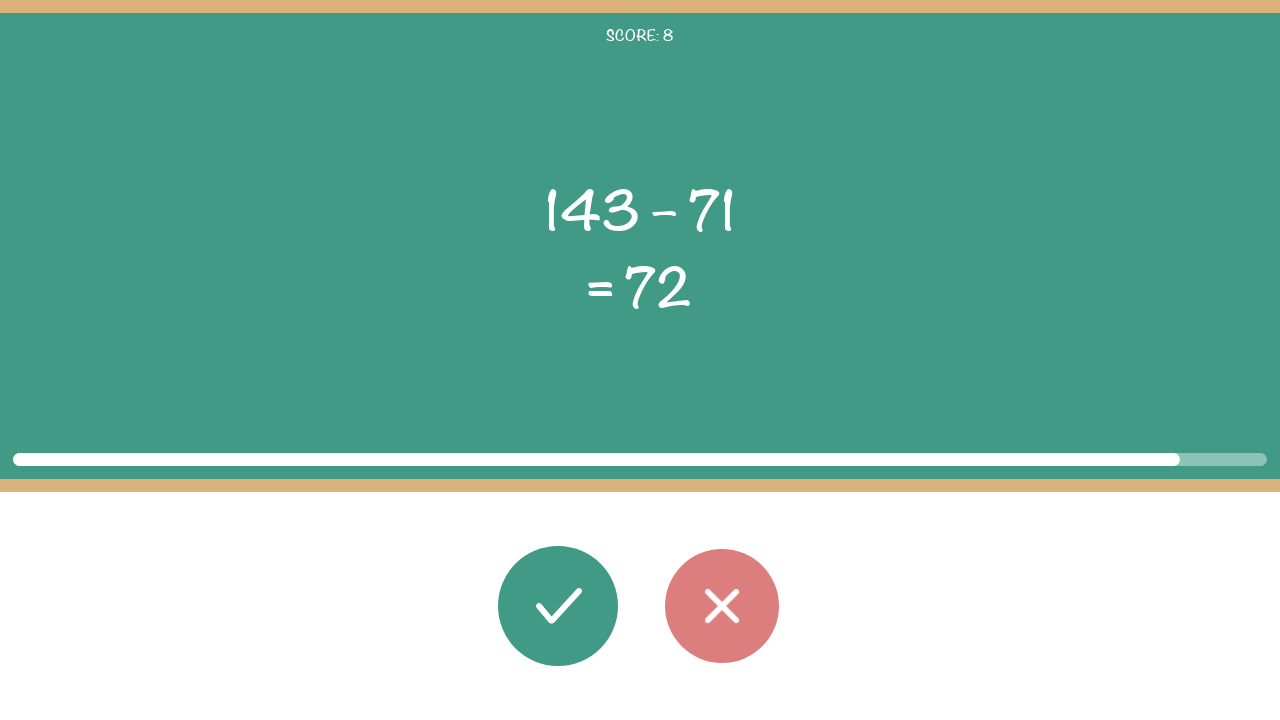

Read second operand: 71
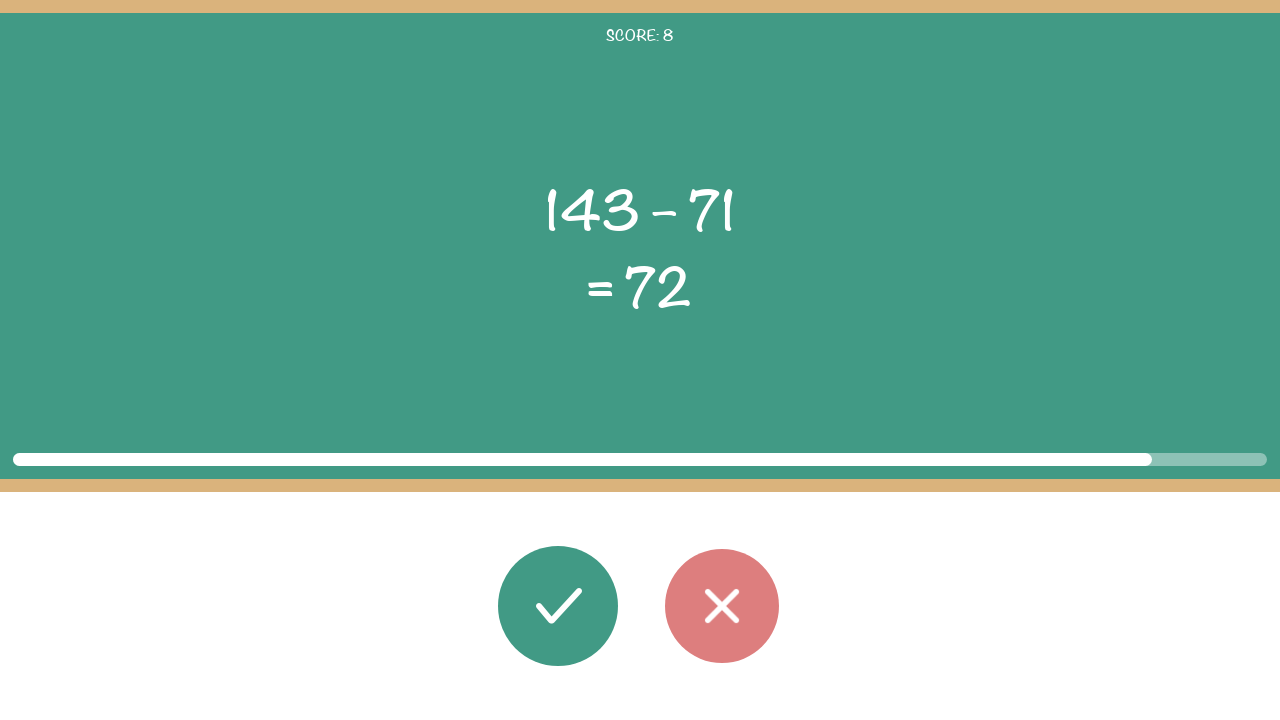

Read displayed result: 72
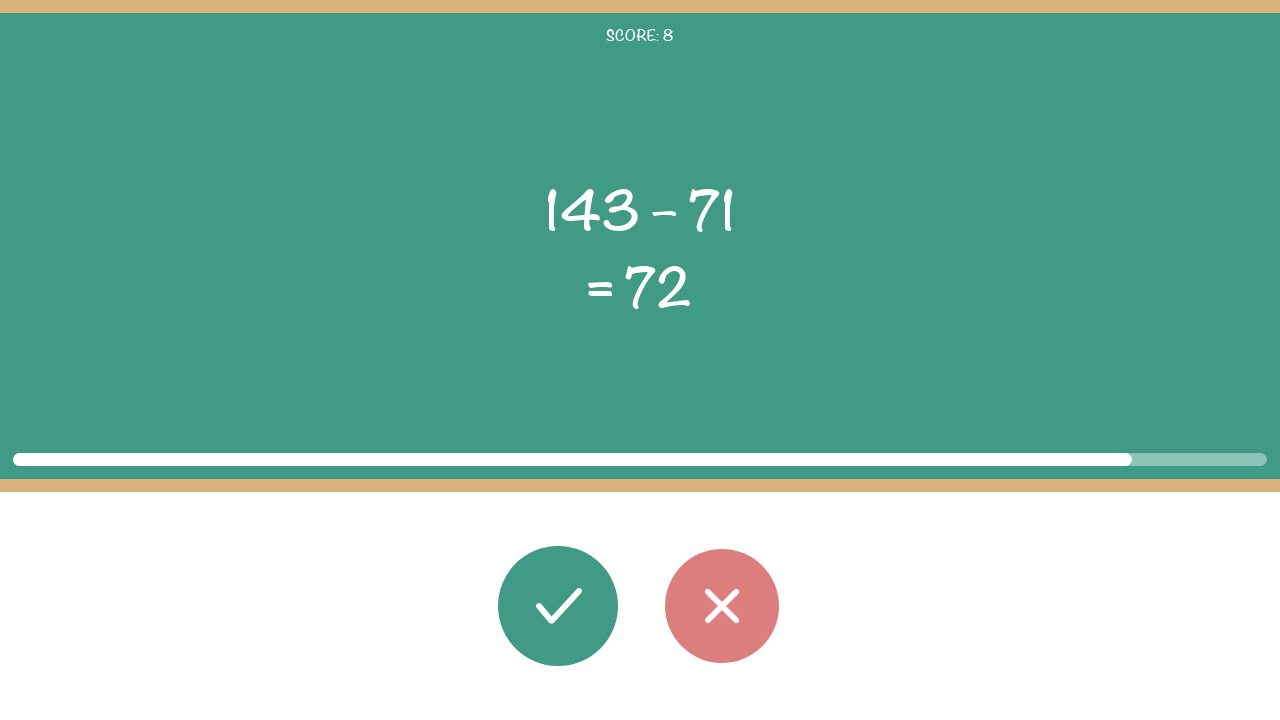

Calculated result (72) matches displayed result (72) - clicked correct button at (558, 606) on #button_correct
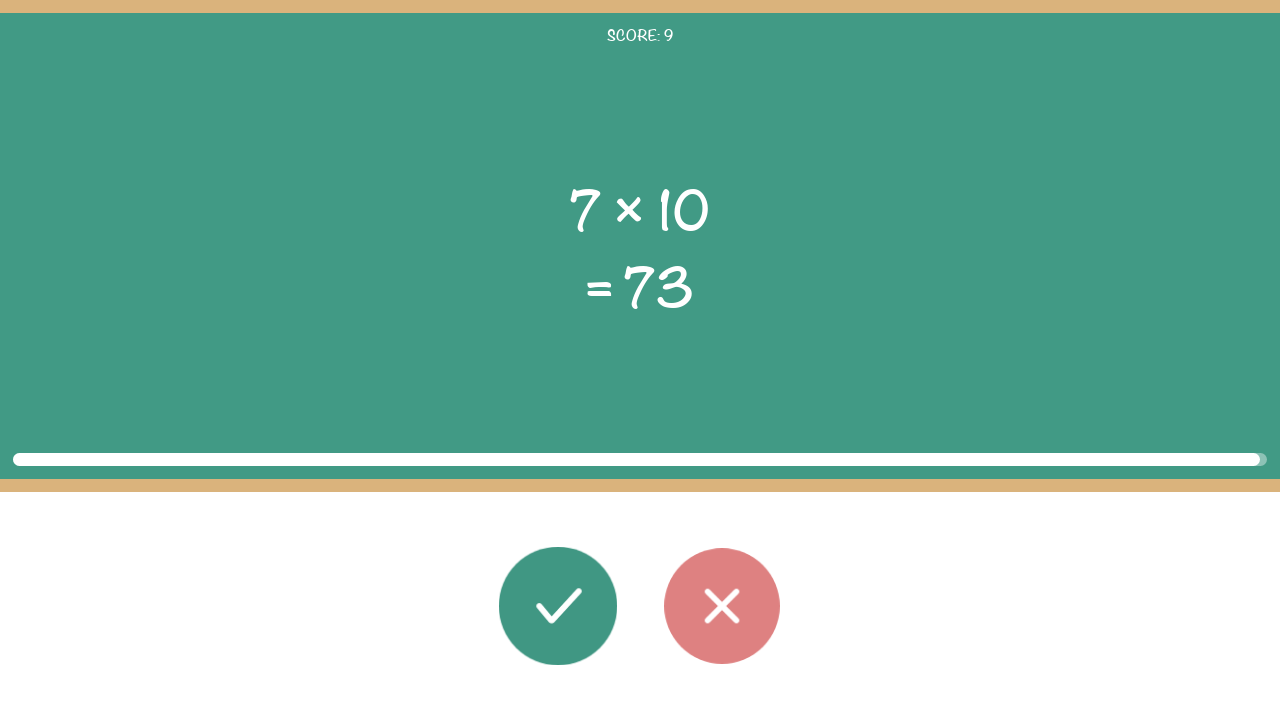

Task elements loaded
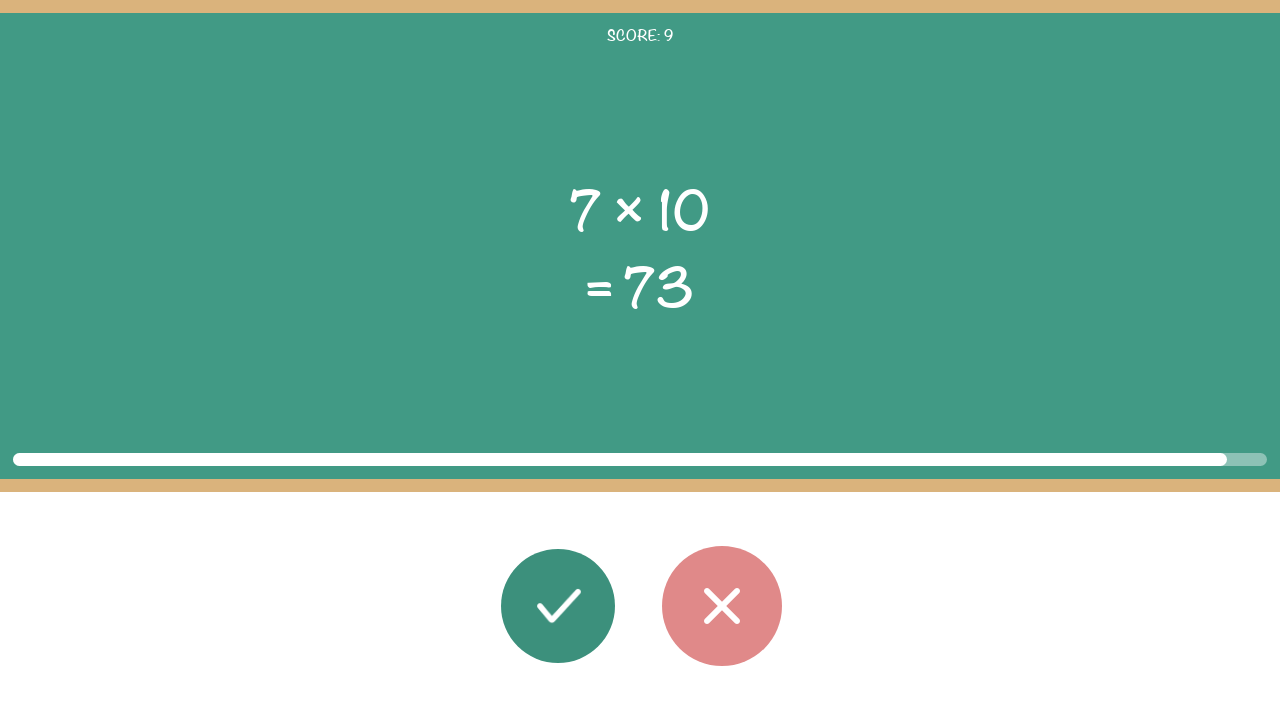

Read first operand: 7
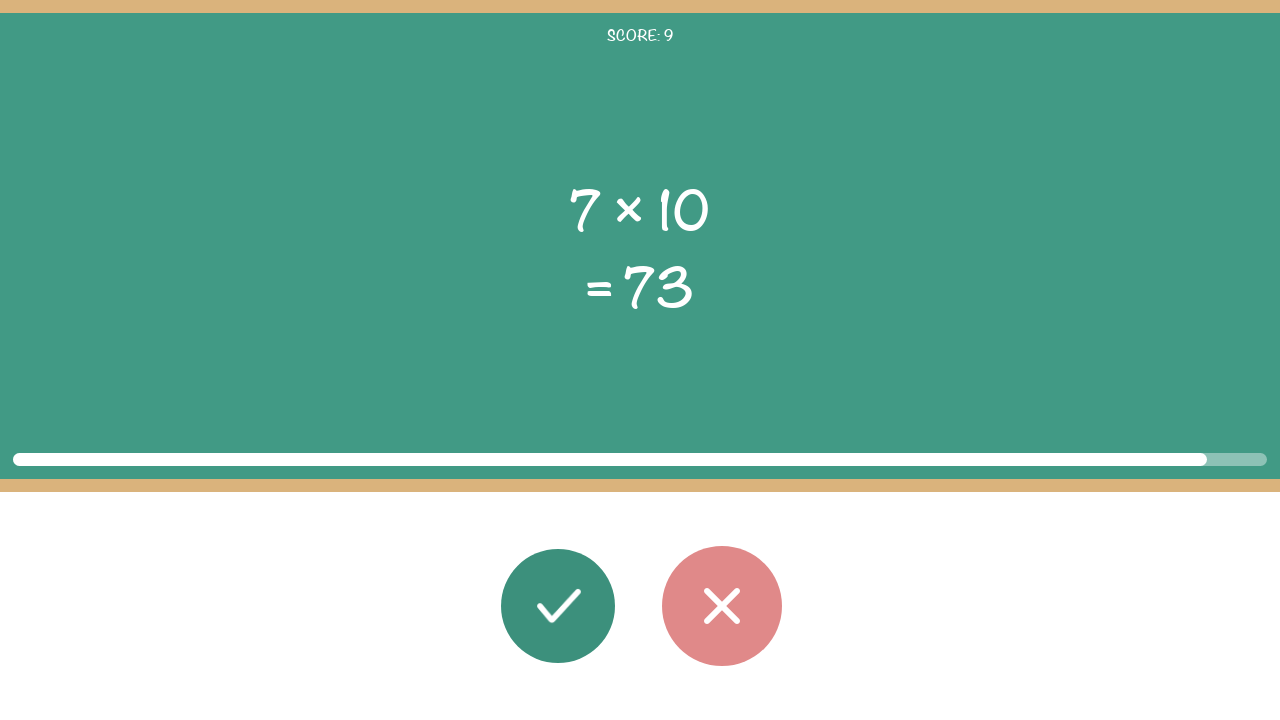

Read operator: ×
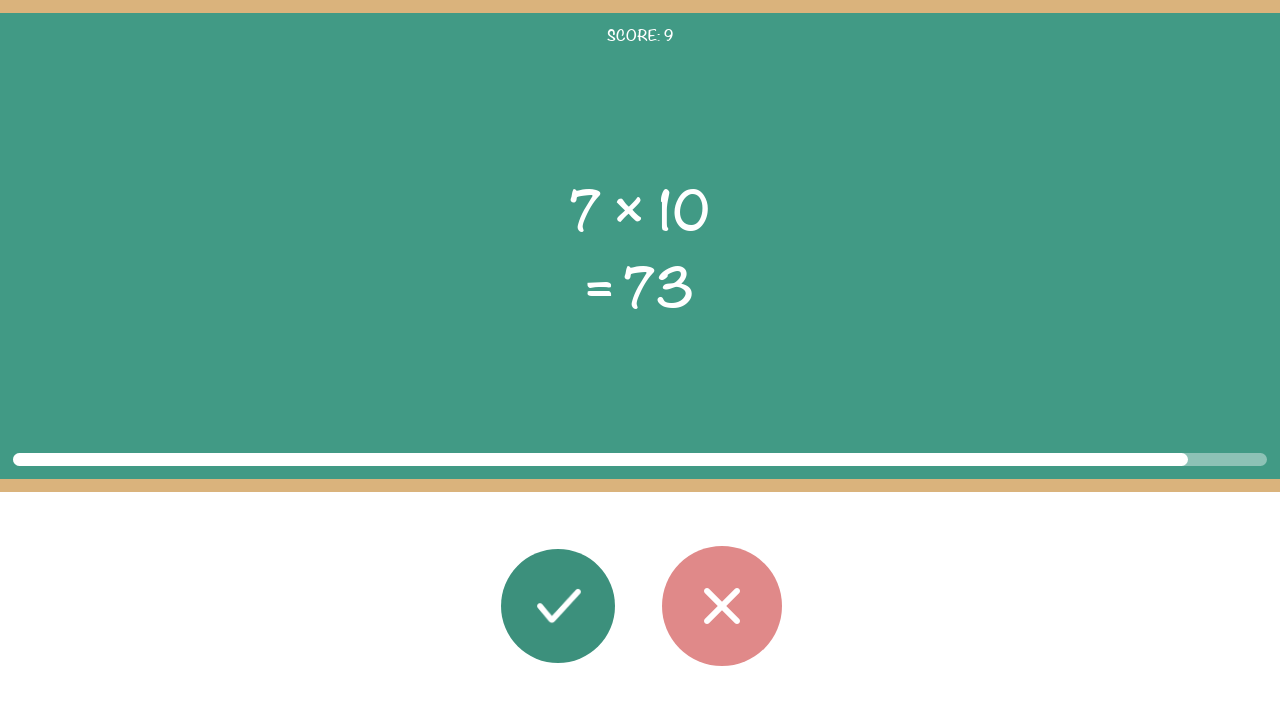

Read second operand: 10
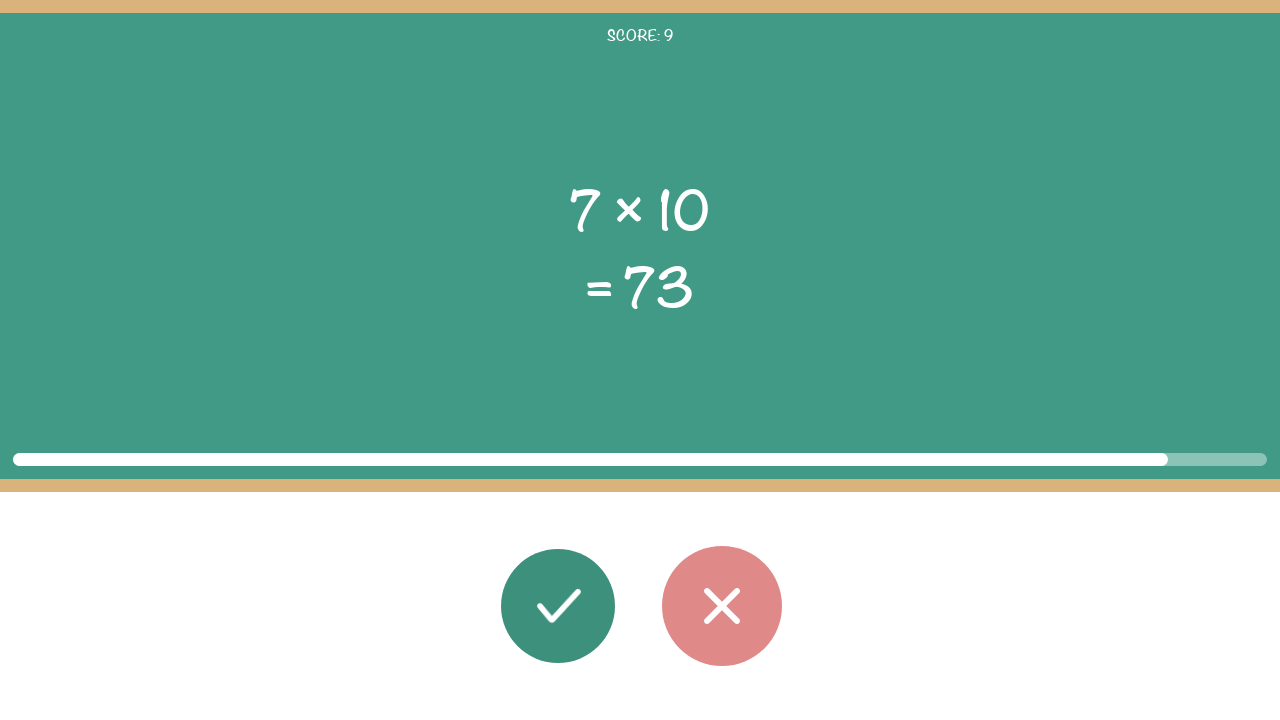

Read displayed result: 73
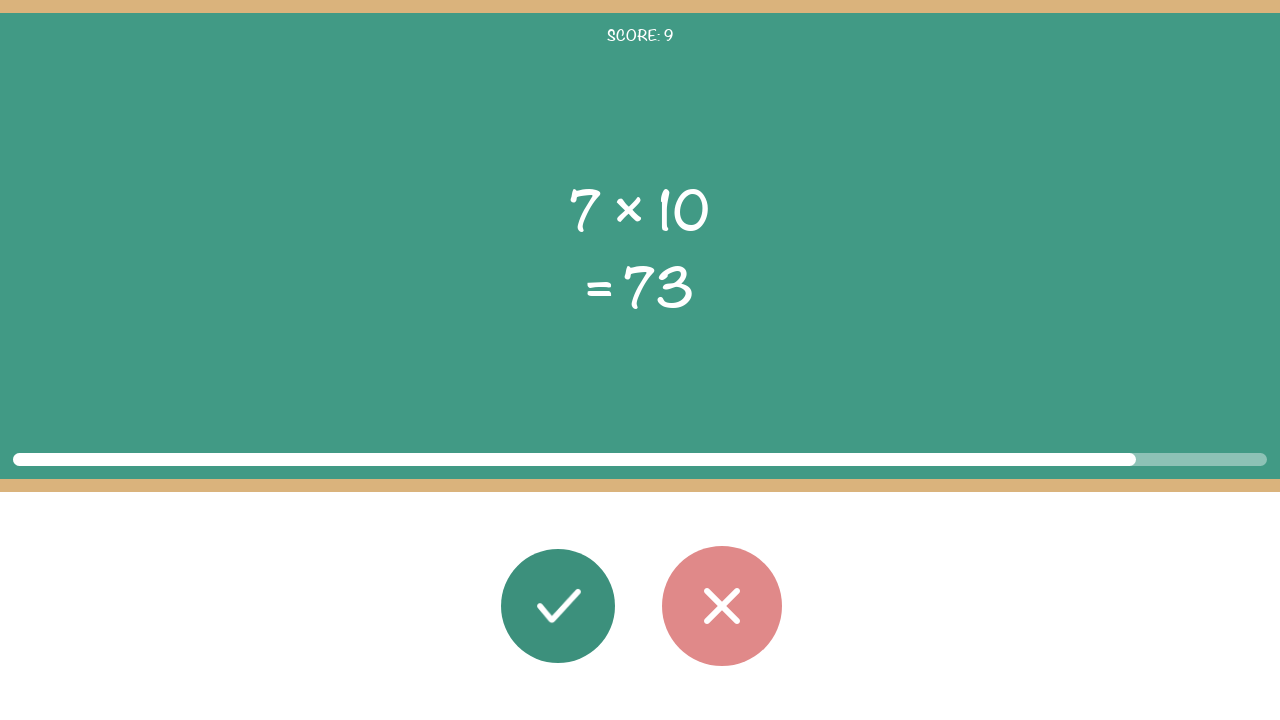

Calculated result (70) does not match displayed result (73) - clicked wrong button at (722, 606) on #button_wrong
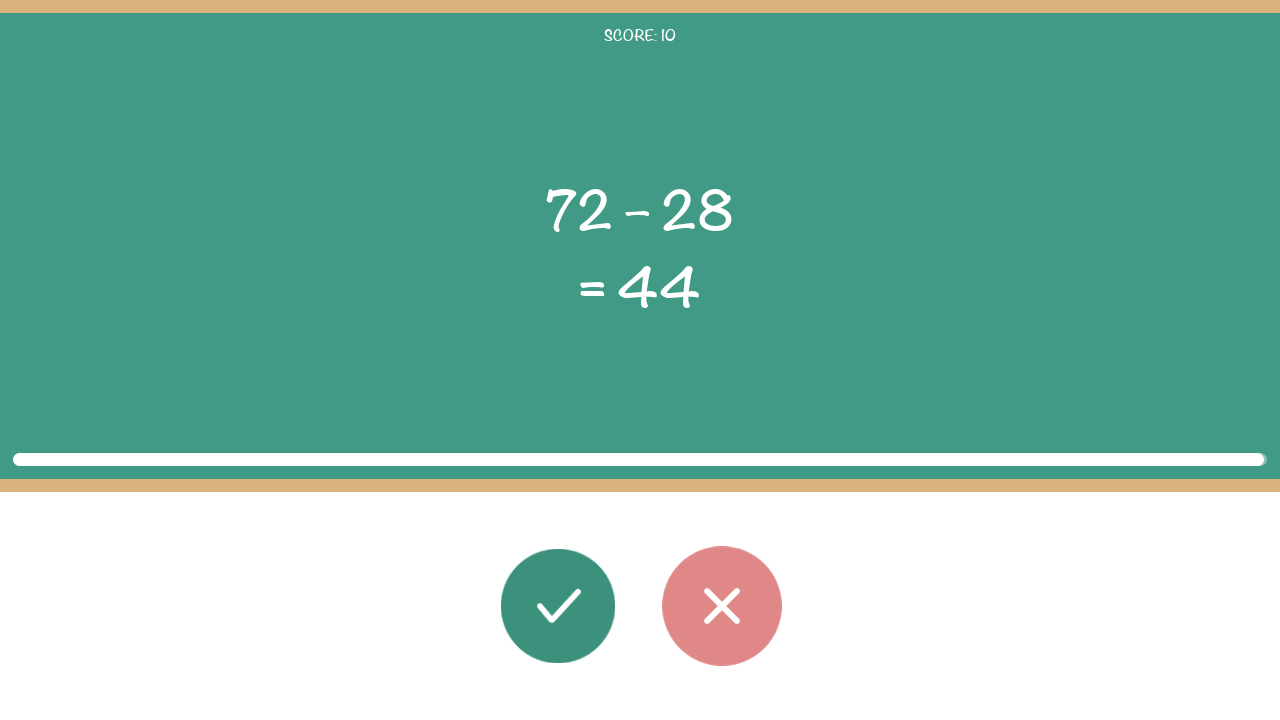

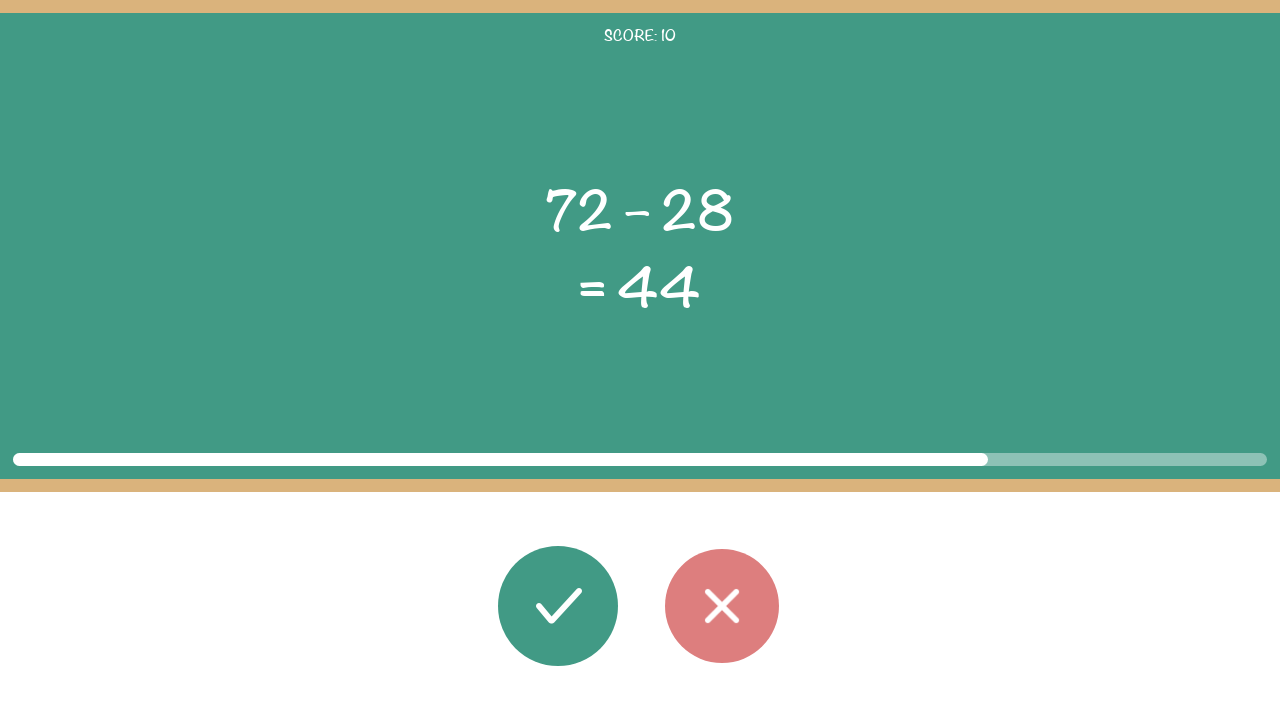